Tests a Todo application by adding 5 new items to the list, then marking all 10 items (5 pre-existing + 5 new) as completed by clicking their checkboxes.

Starting URL: https://lambdatest.github.io/sample-todo-app/

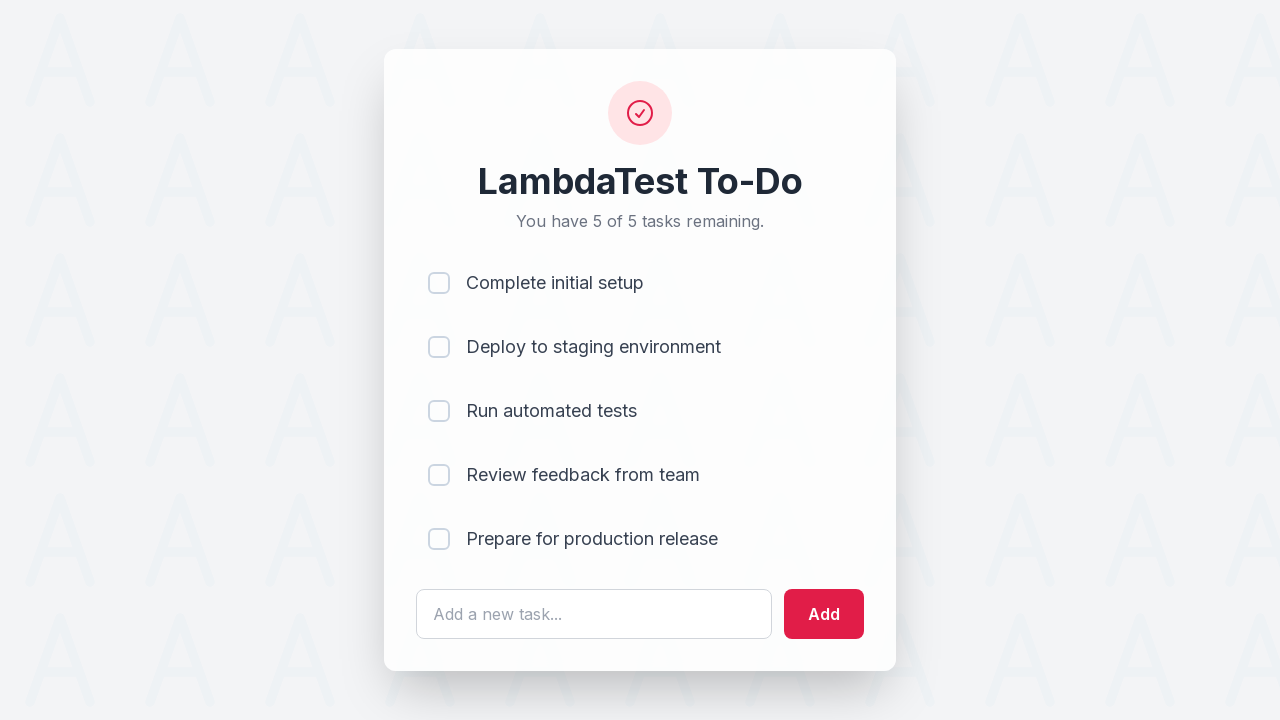

Waited for todo input field to load
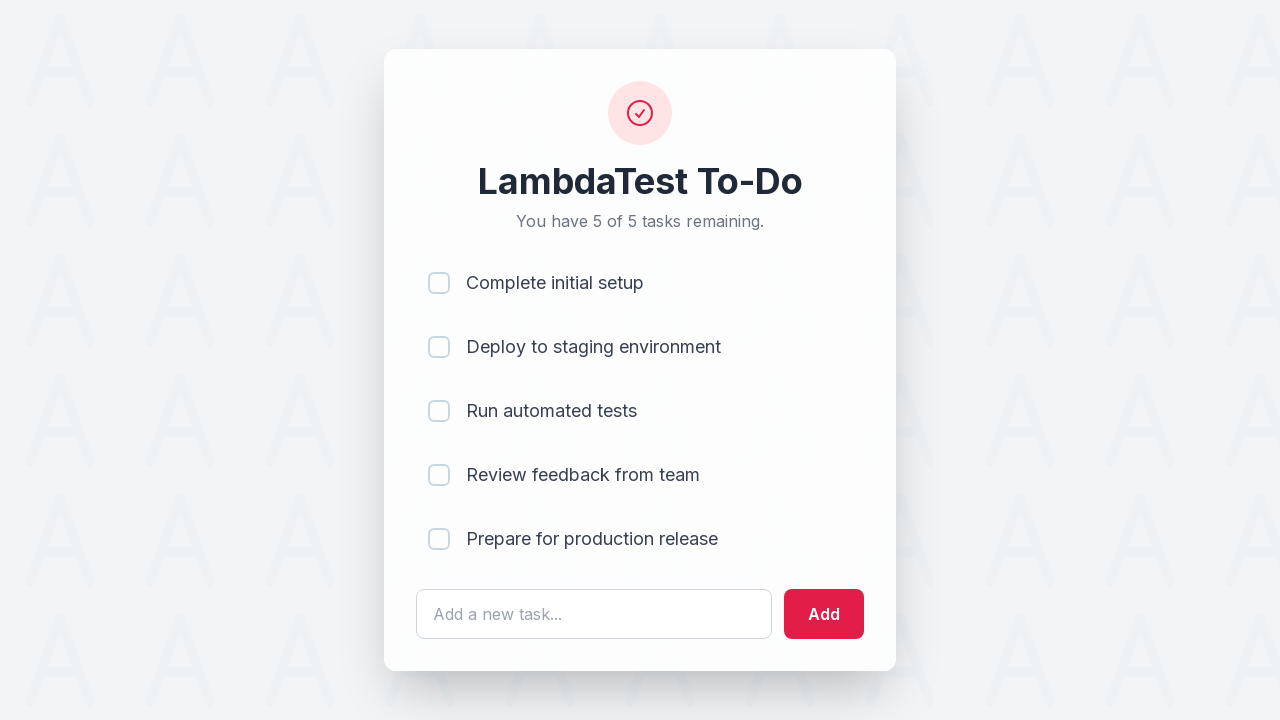

Clicked todo input field for item 1 at (594, 614) on #sampletodotext
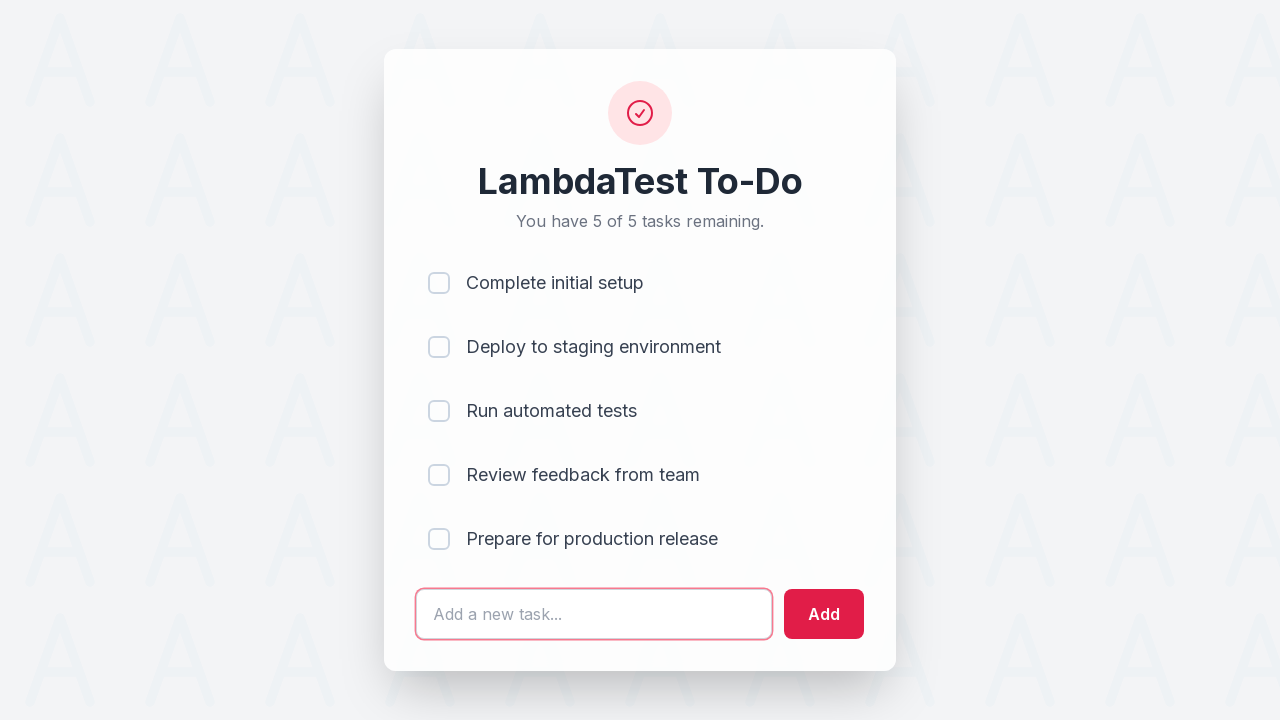

Filled input field with 'Adding a new item 1' on #sampletodotext
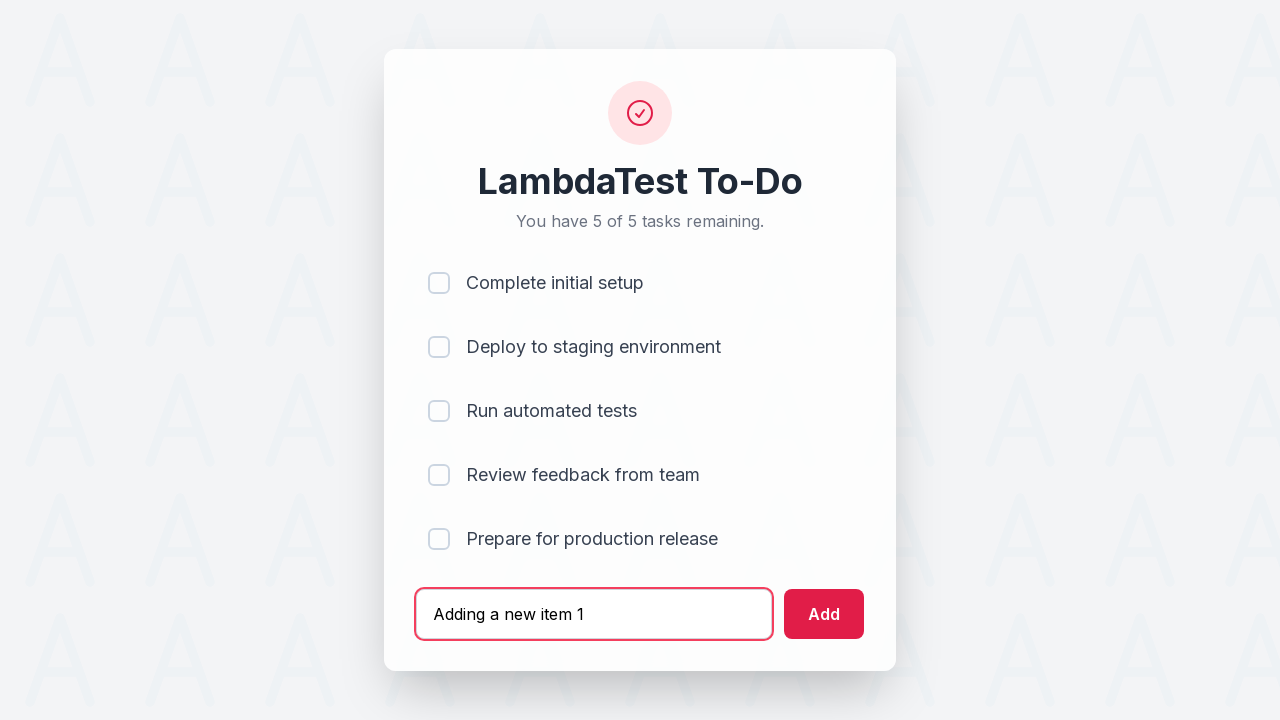

Pressed Enter to add item 1 to the list on #sampletodotext
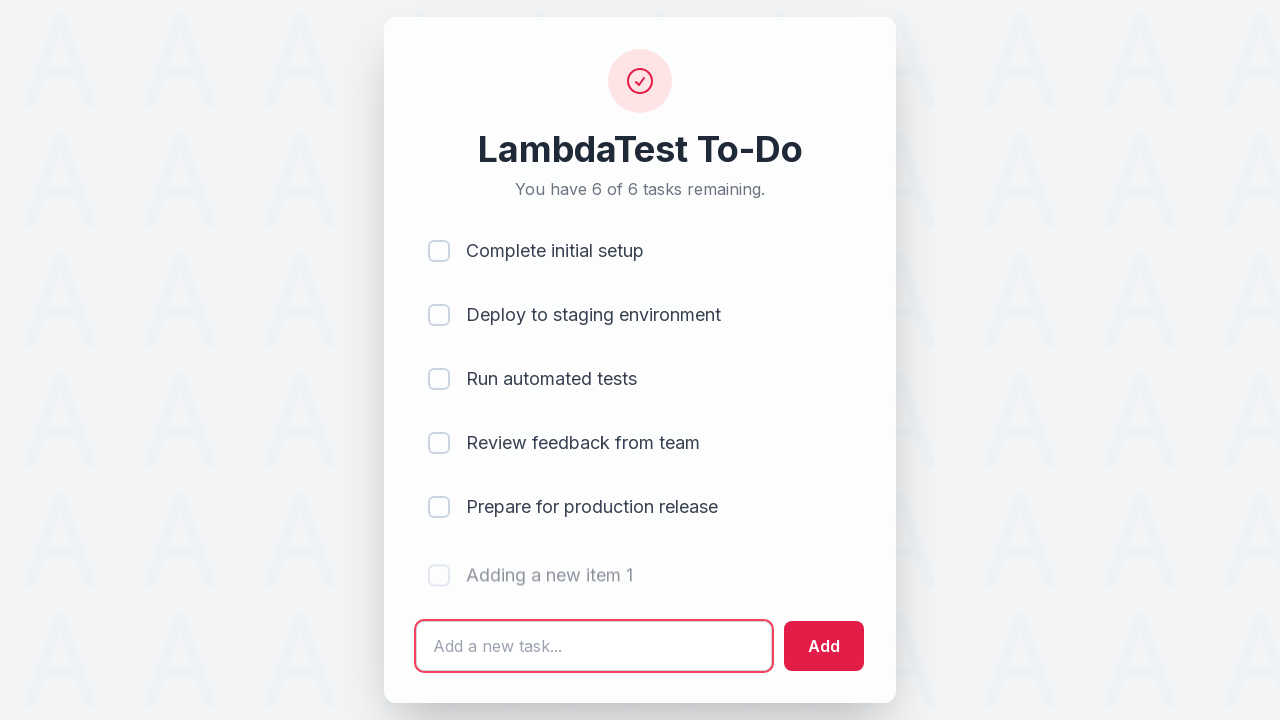

Waited 500ms for item 1 to be added
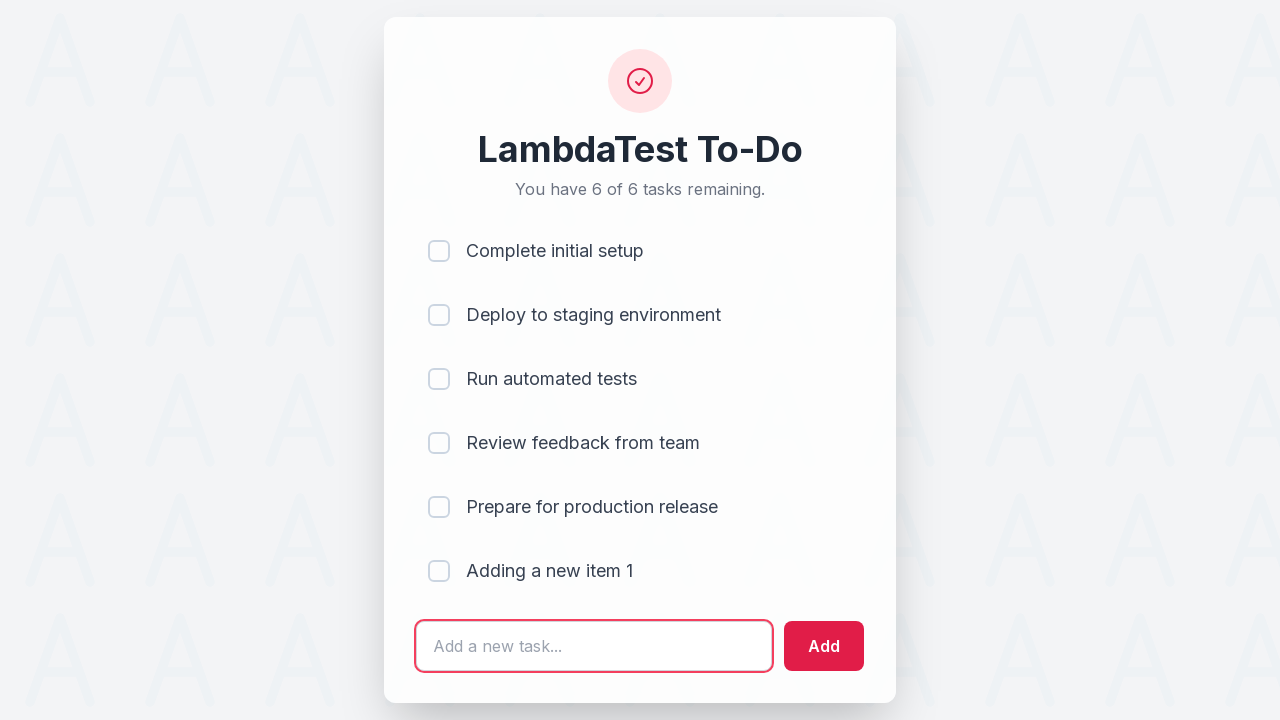

Clicked todo input field for item 2 at (594, 646) on #sampletodotext
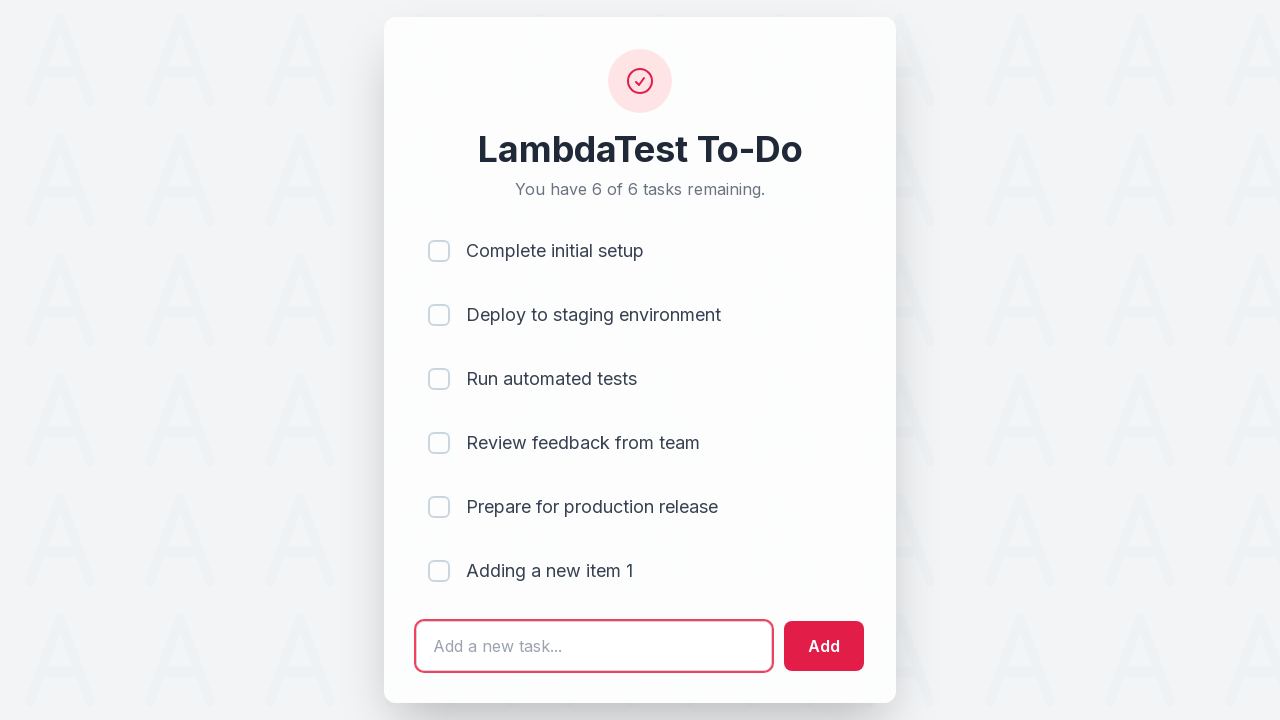

Filled input field with 'Adding a new item 2' on #sampletodotext
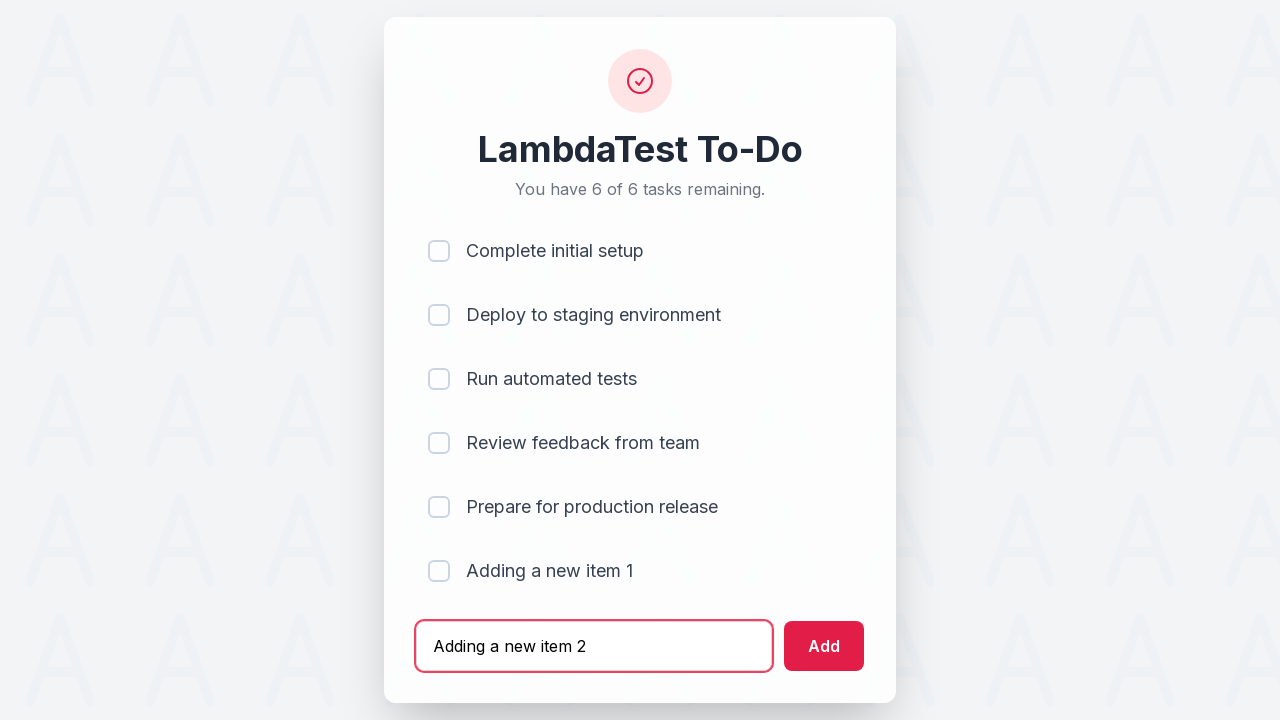

Pressed Enter to add item 2 to the list on #sampletodotext
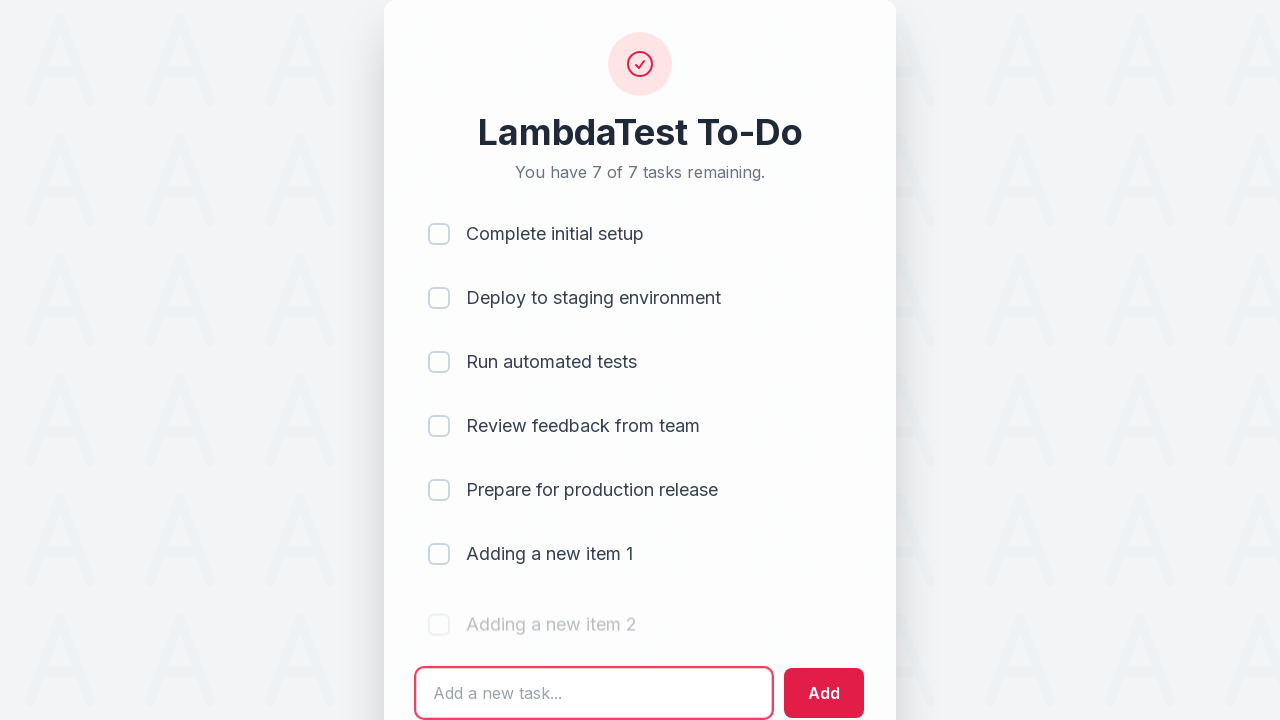

Waited 500ms for item 2 to be added
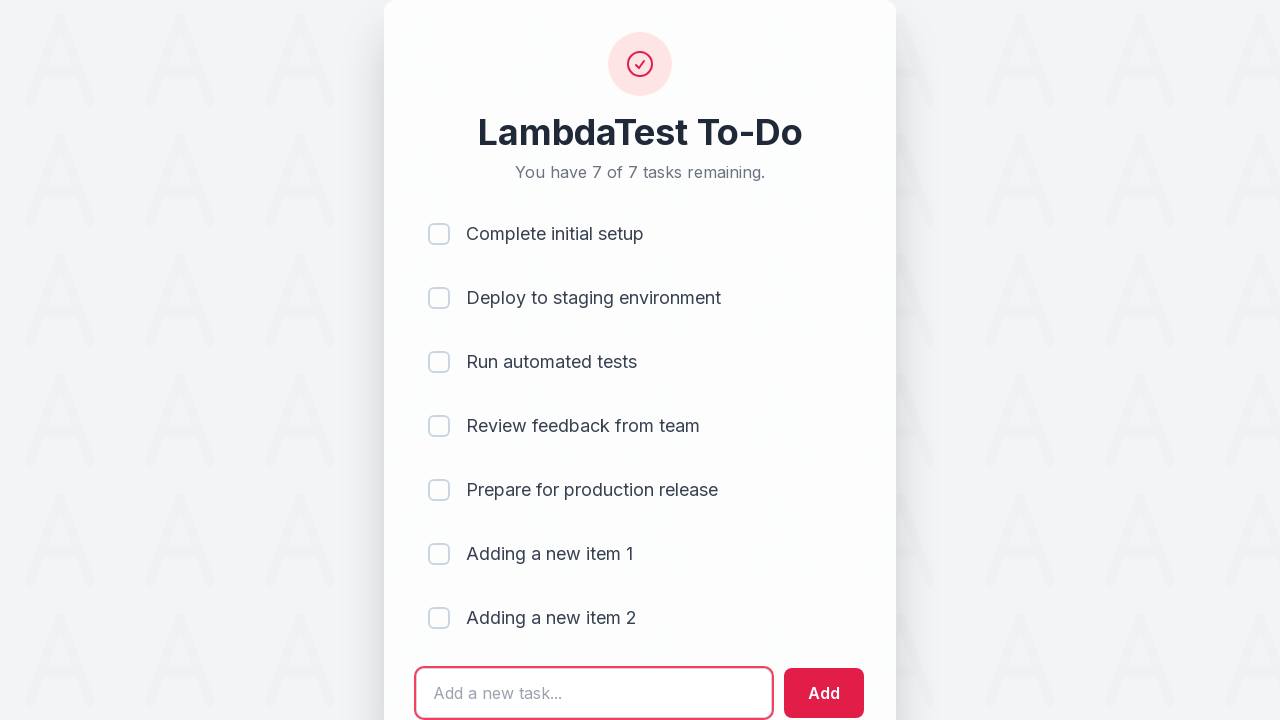

Clicked todo input field for item 3 at (594, 693) on #sampletodotext
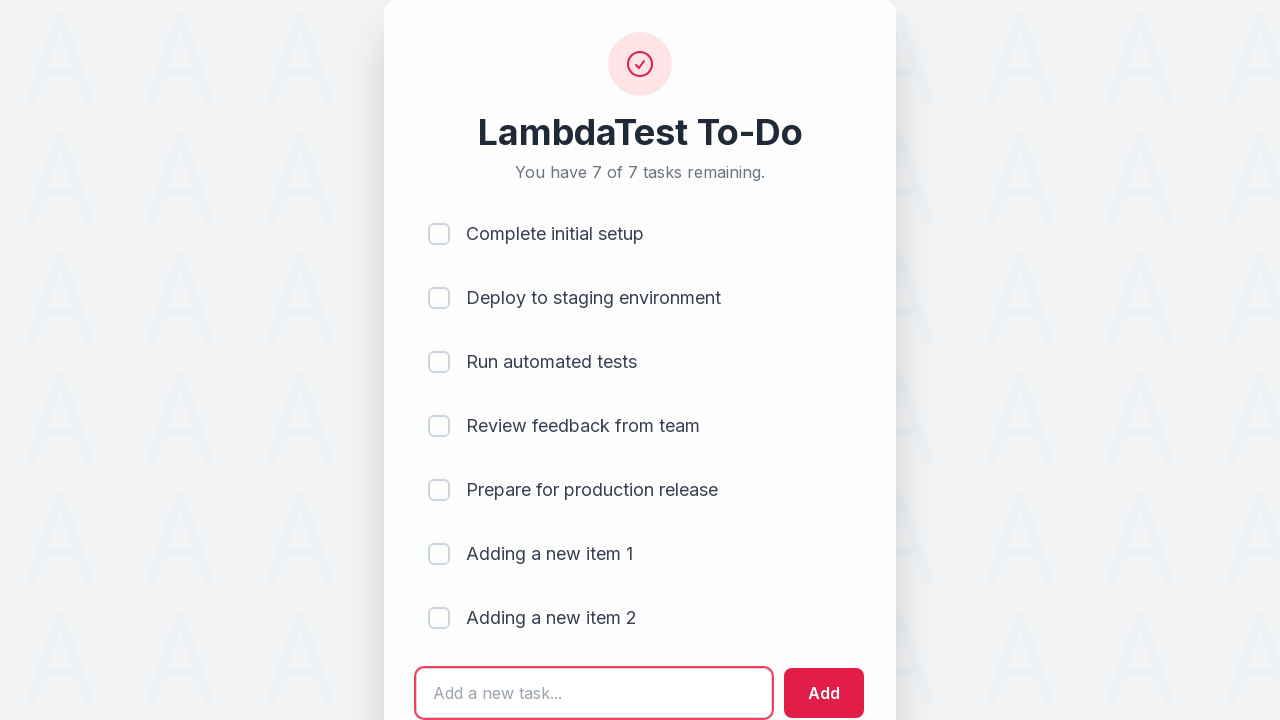

Filled input field with 'Adding a new item 3' on #sampletodotext
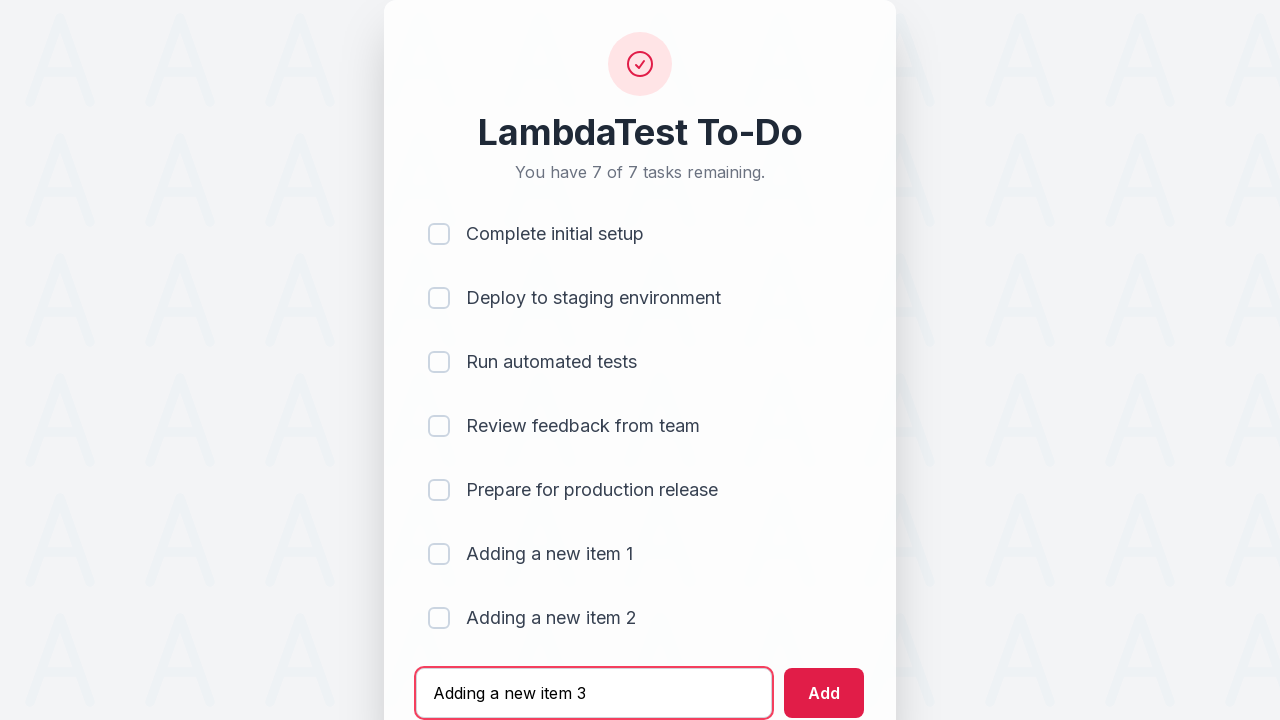

Pressed Enter to add item 3 to the list on #sampletodotext
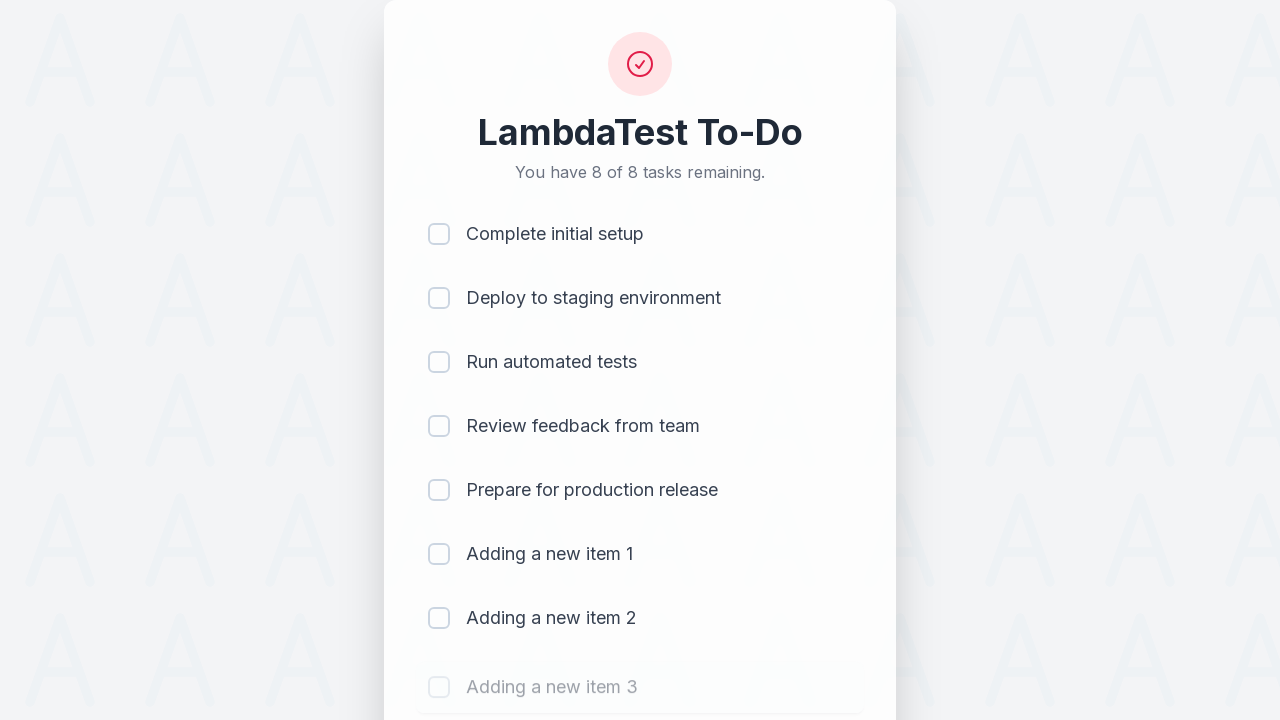

Waited 500ms for item 3 to be added
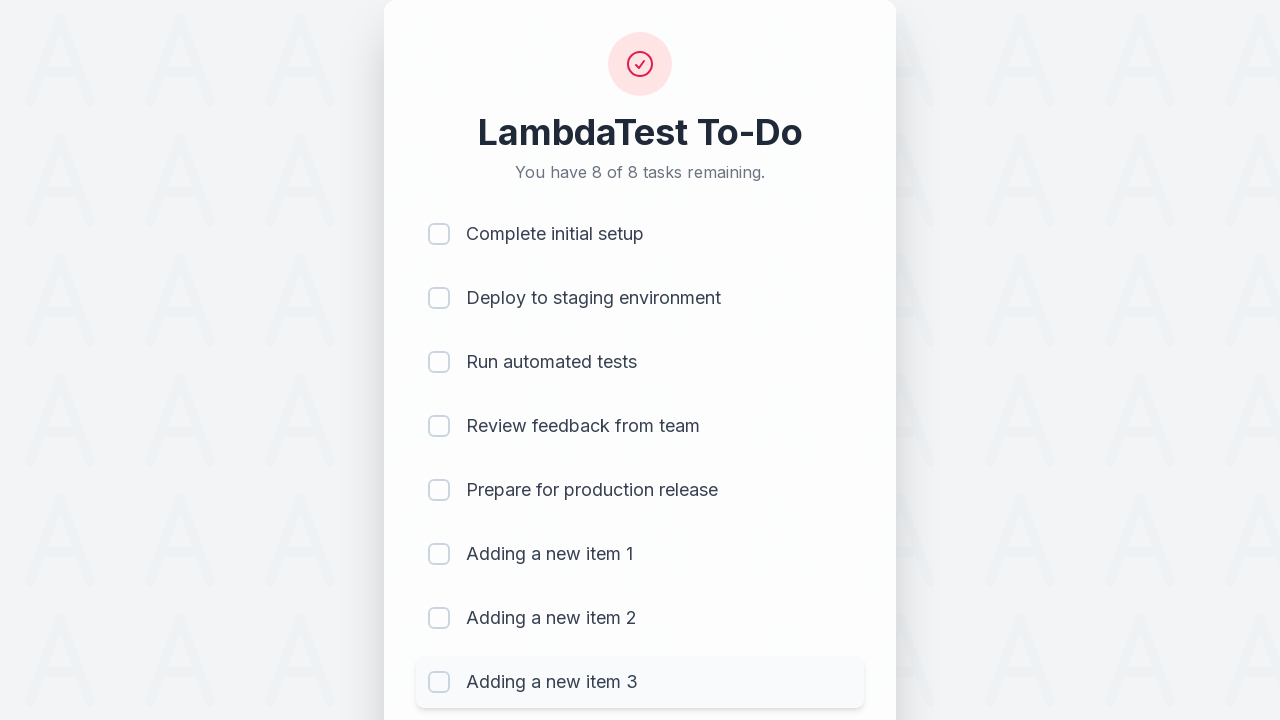

Clicked todo input field for item 4 at (594, 663) on #sampletodotext
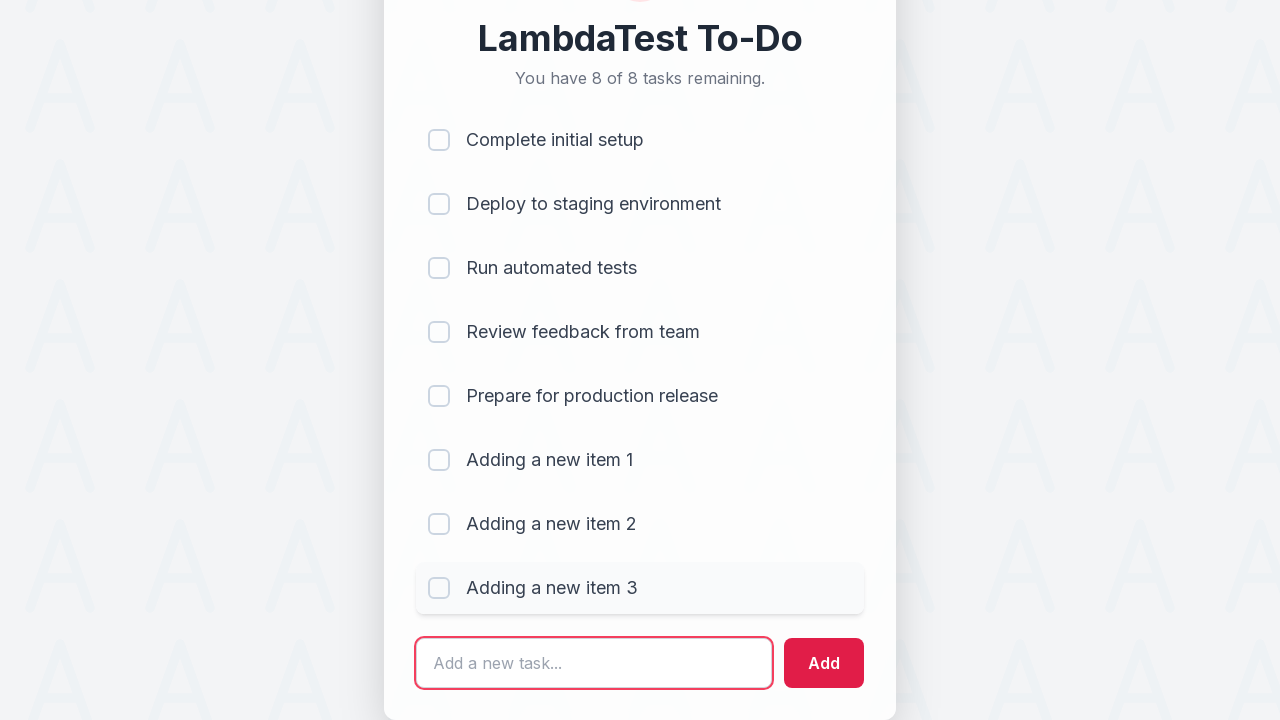

Filled input field with 'Adding a new item 4' on #sampletodotext
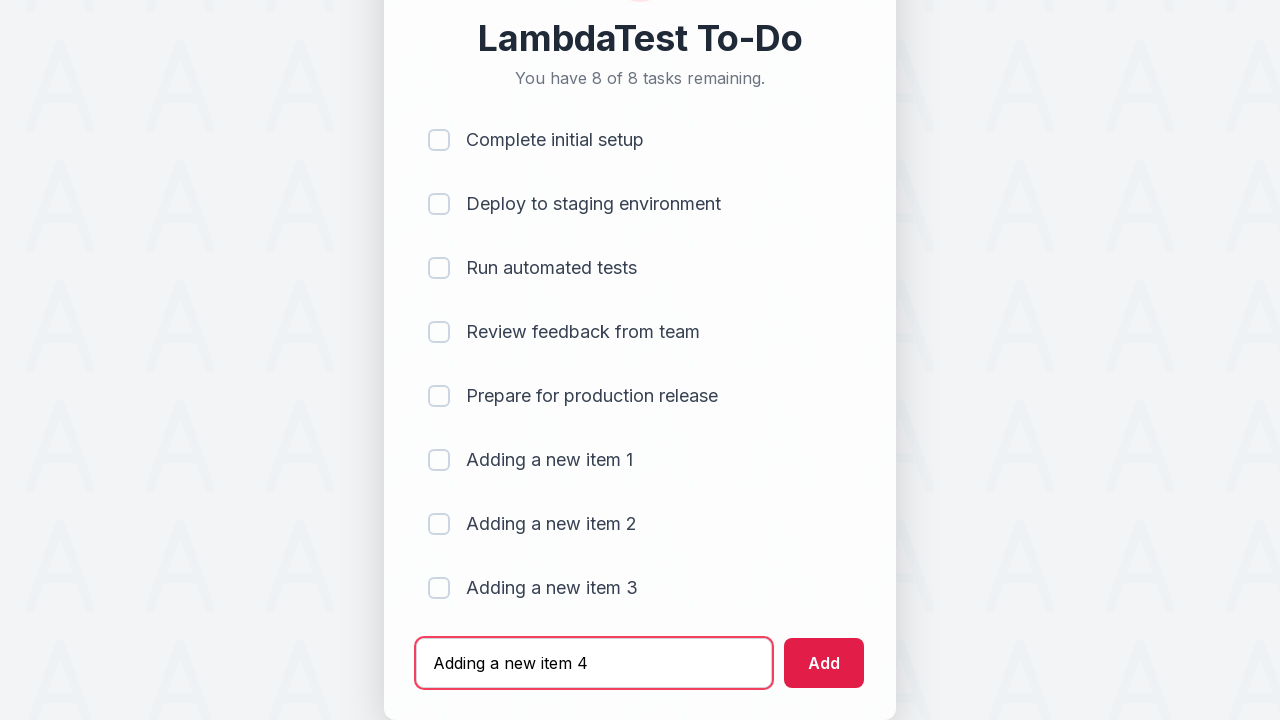

Pressed Enter to add item 4 to the list on #sampletodotext
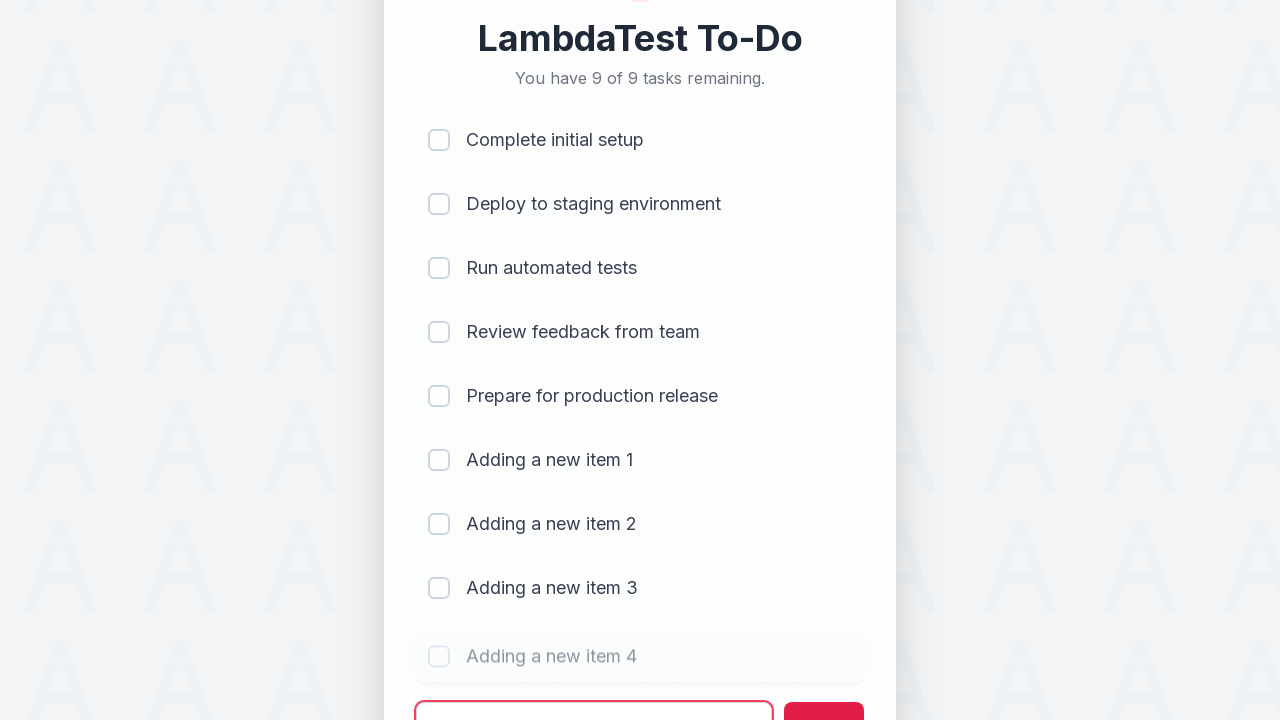

Waited 500ms for item 4 to be added
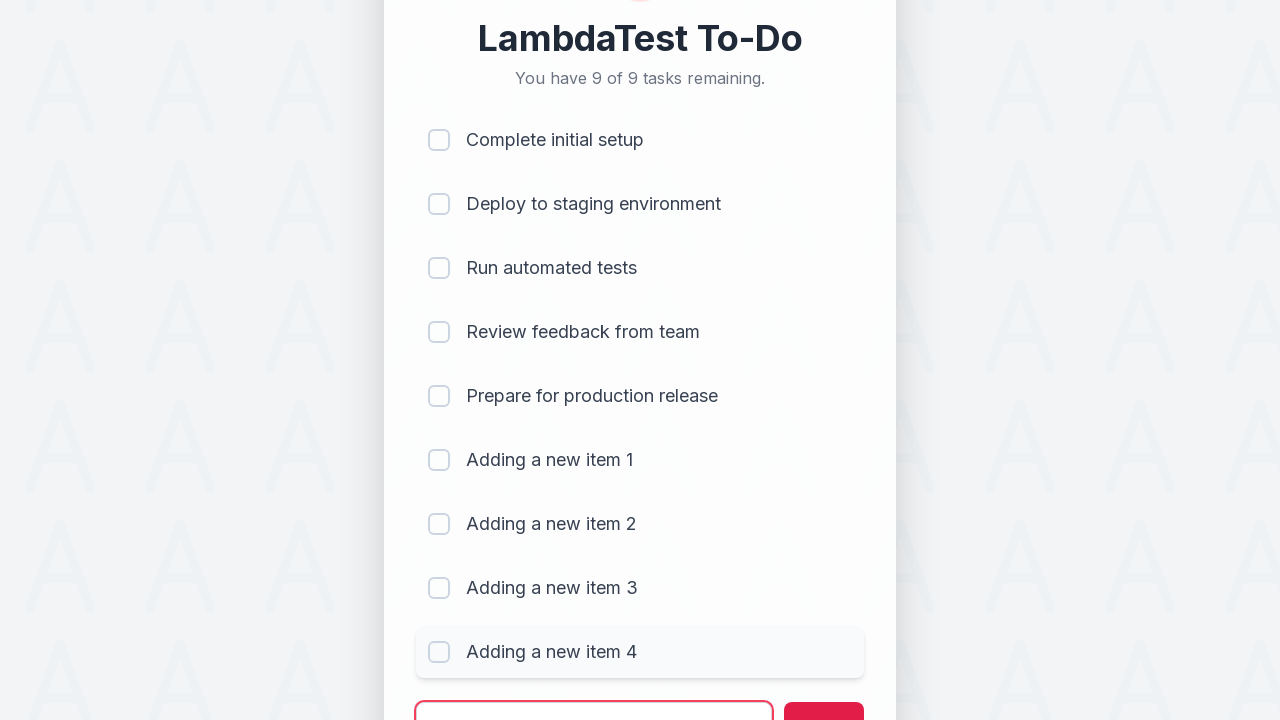

Clicked todo input field for item 5 at (594, 695) on #sampletodotext
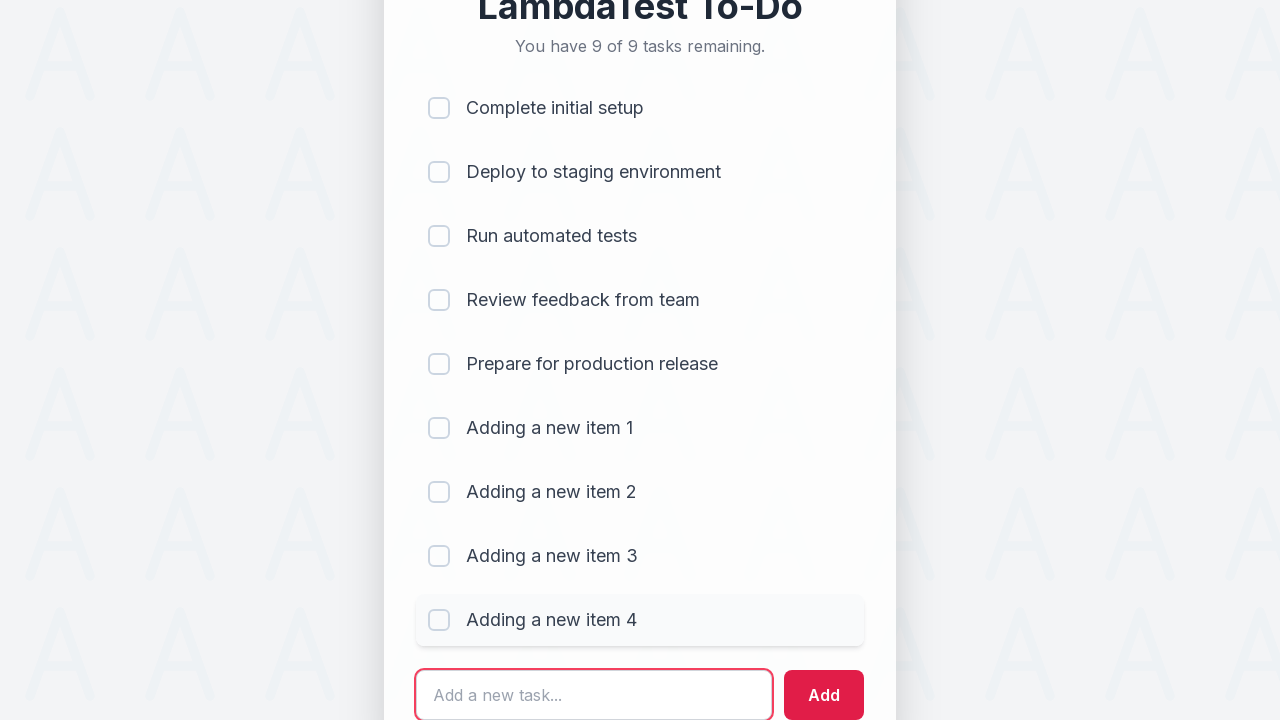

Filled input field with 'Adding a new item 5' on #sampletodotext
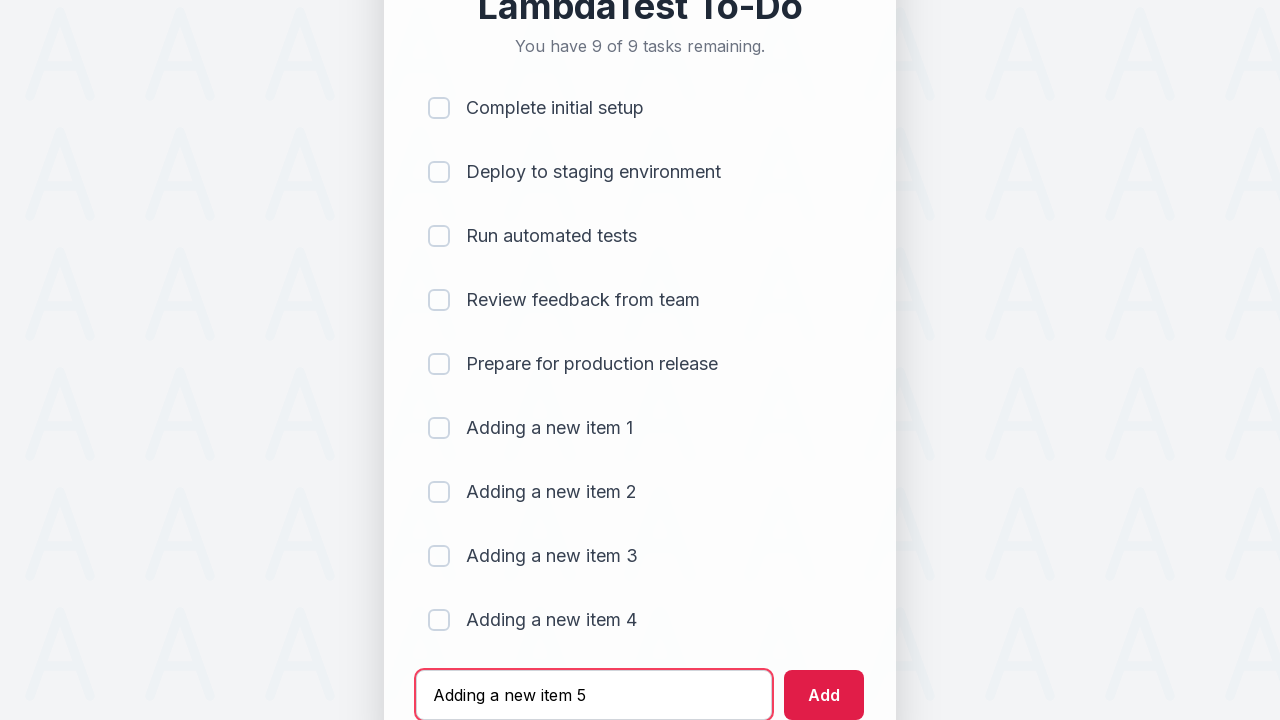

Pressed Enter to add item 5 to the list on #sampletodotext
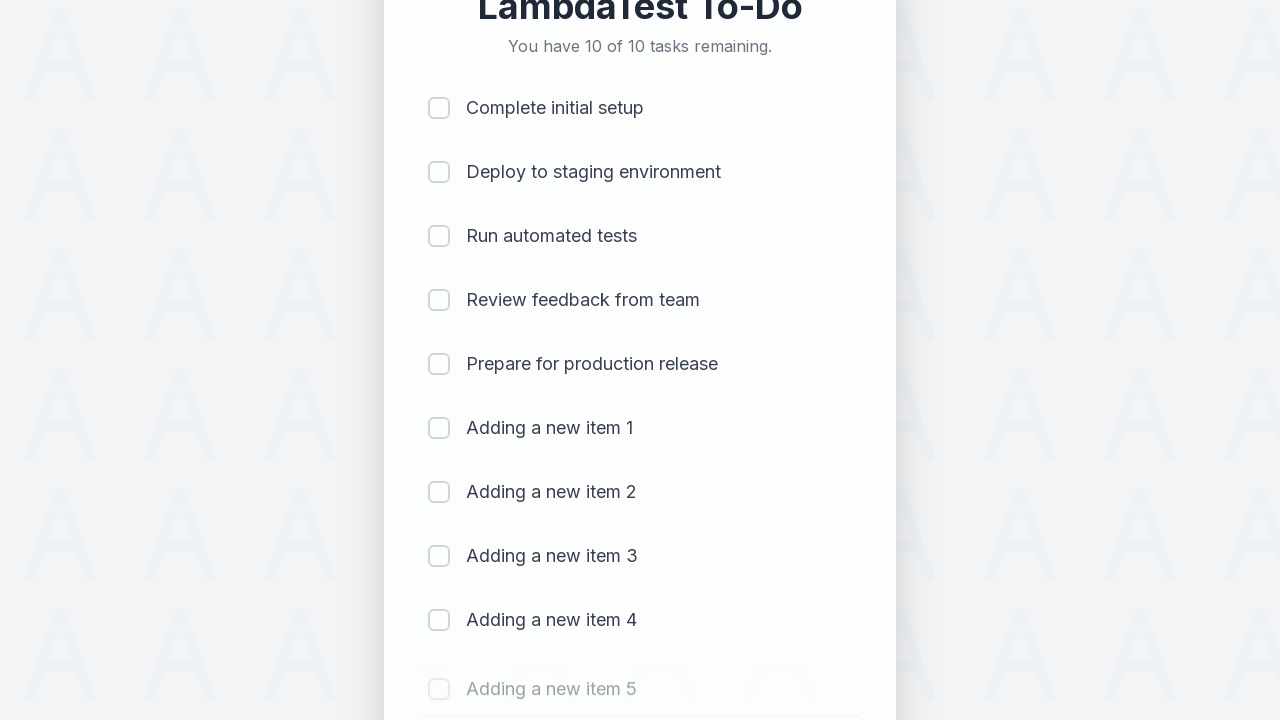

Waited 500ms for item 5 to be added
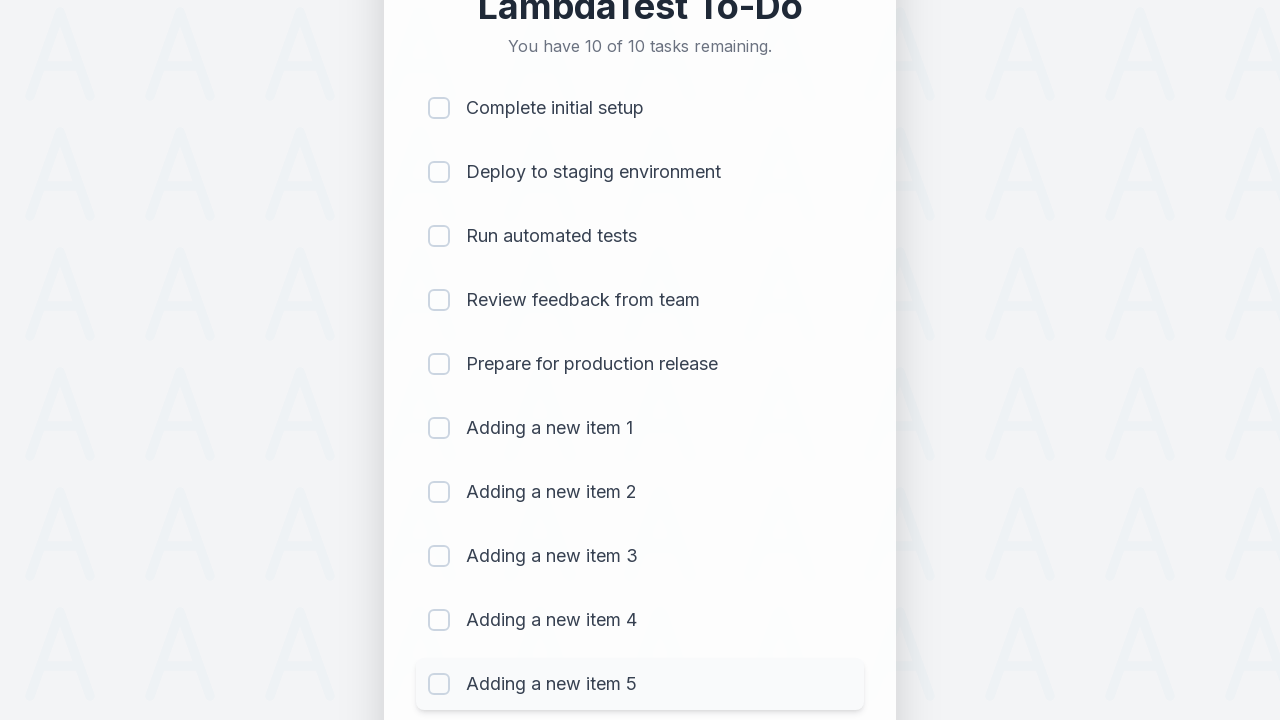

Clicked checkbox for item 1 to mark as completed at (439, 108) on (//input[@type='checkbox'])[1]
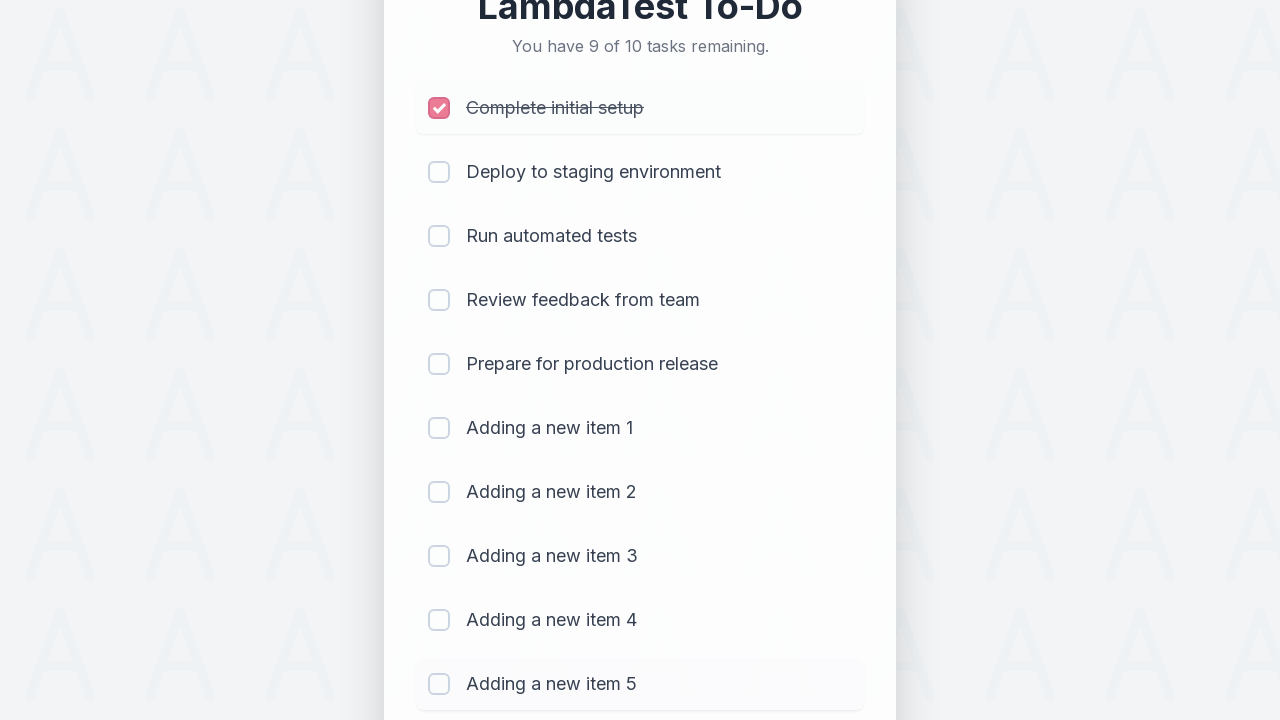

Waited 300ms for item 1 to be marked as completed
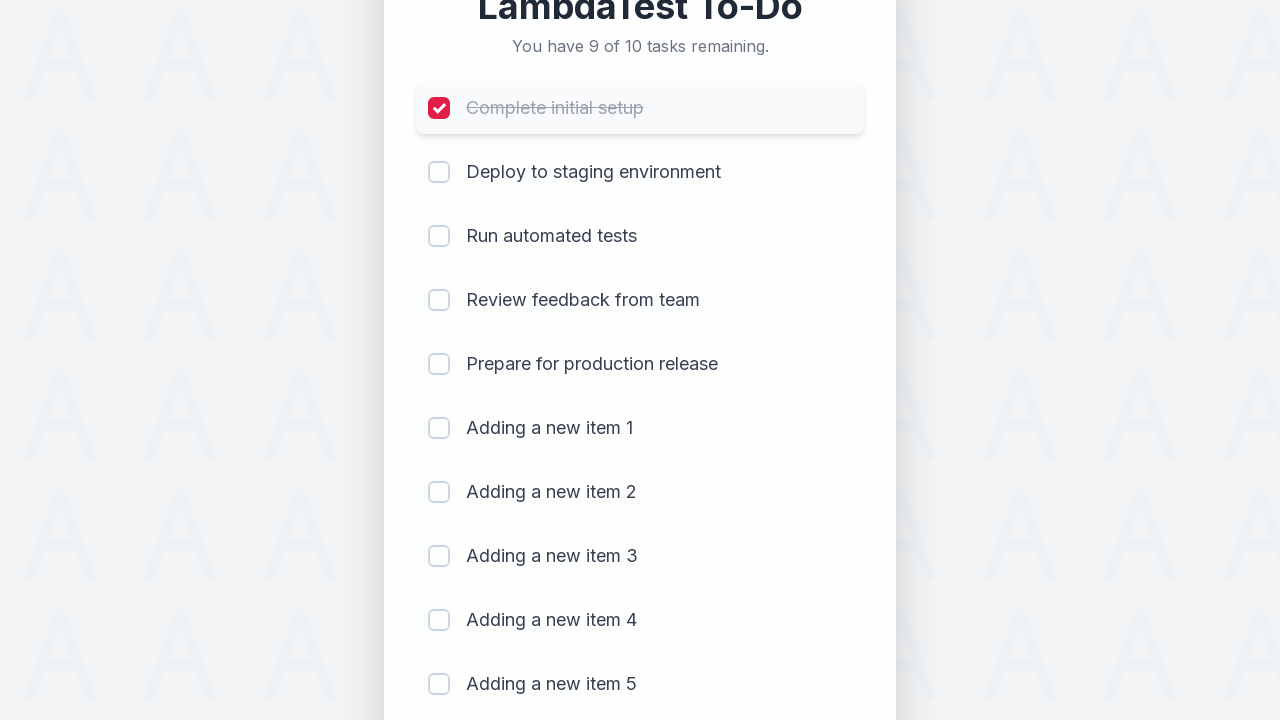

Clicked checkbox for item 2 to mark as completed at (439, 172) on (//input[@type='checkbox'])[2]
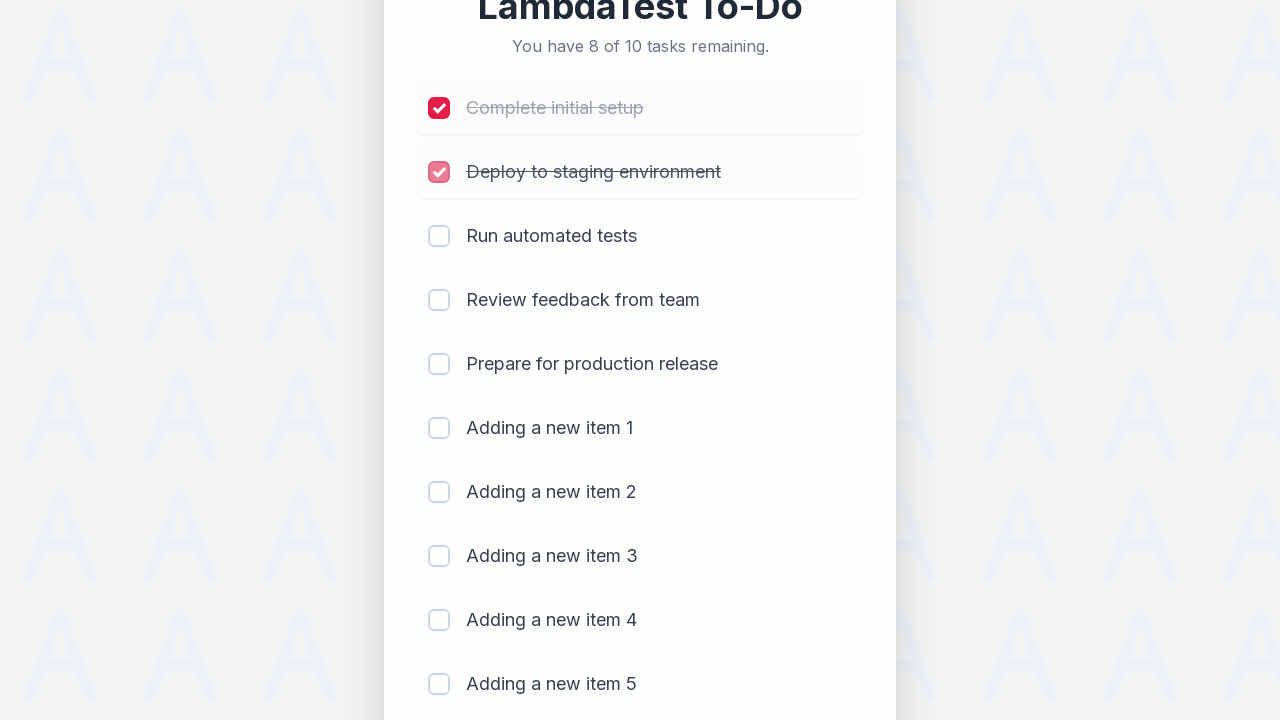

Waited 300ms for item 2 to be marked as completed
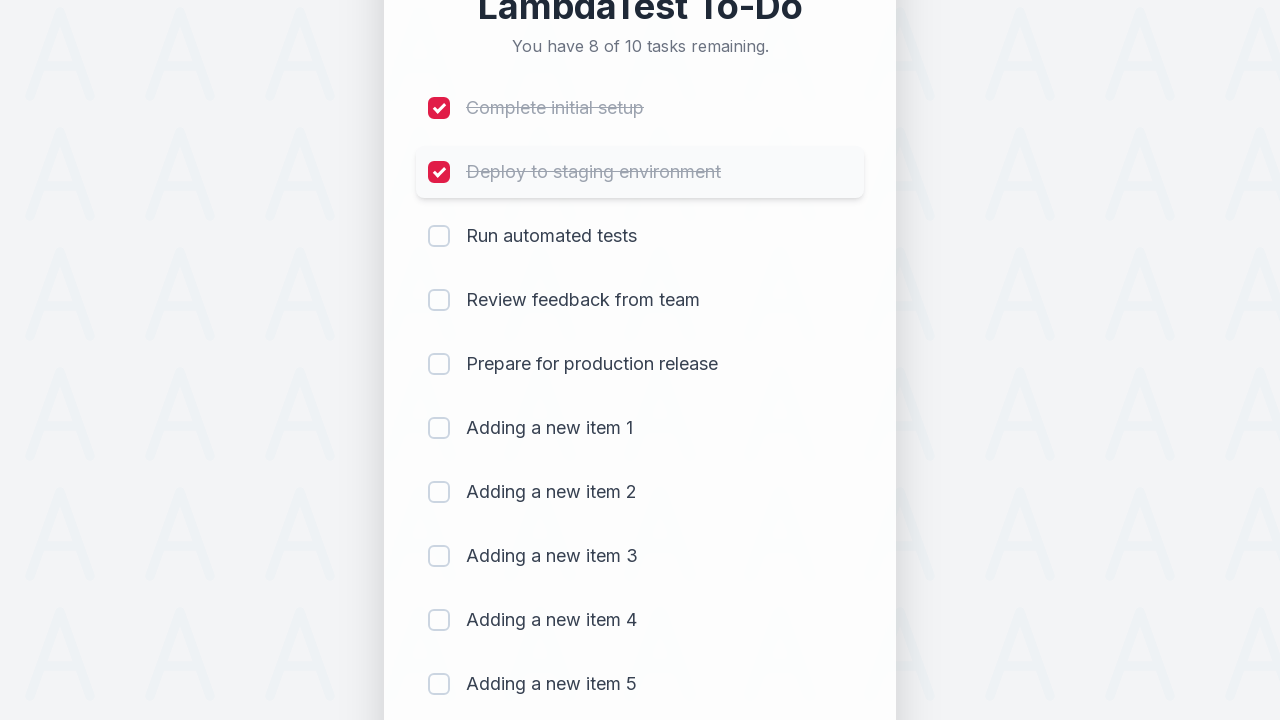

Clicked checkbox for item 3 to mark as completed at (439, 236) on (//input[@type='checkbox'])[3]
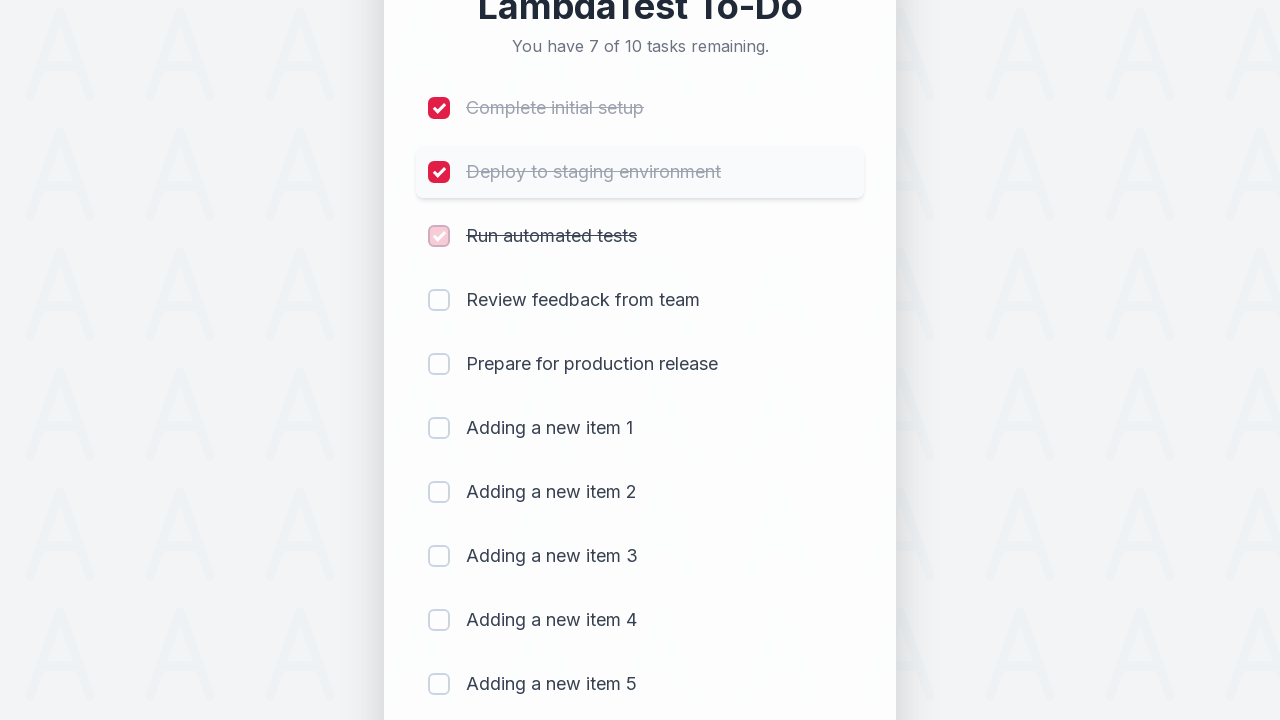

Waited 300ms for item 3 to be marked as completed
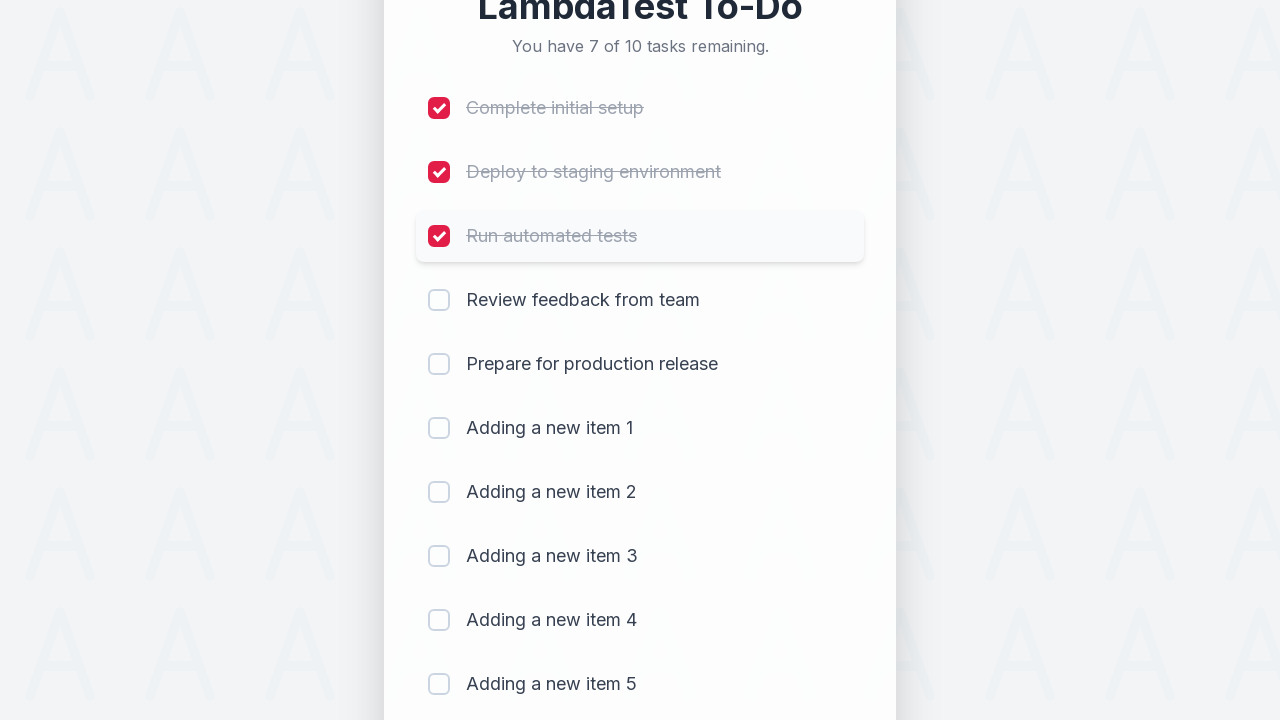

Clicked checkbox for item 4 to mark as completed at (439, 300) on (//input[@type='checkbox'])[4]
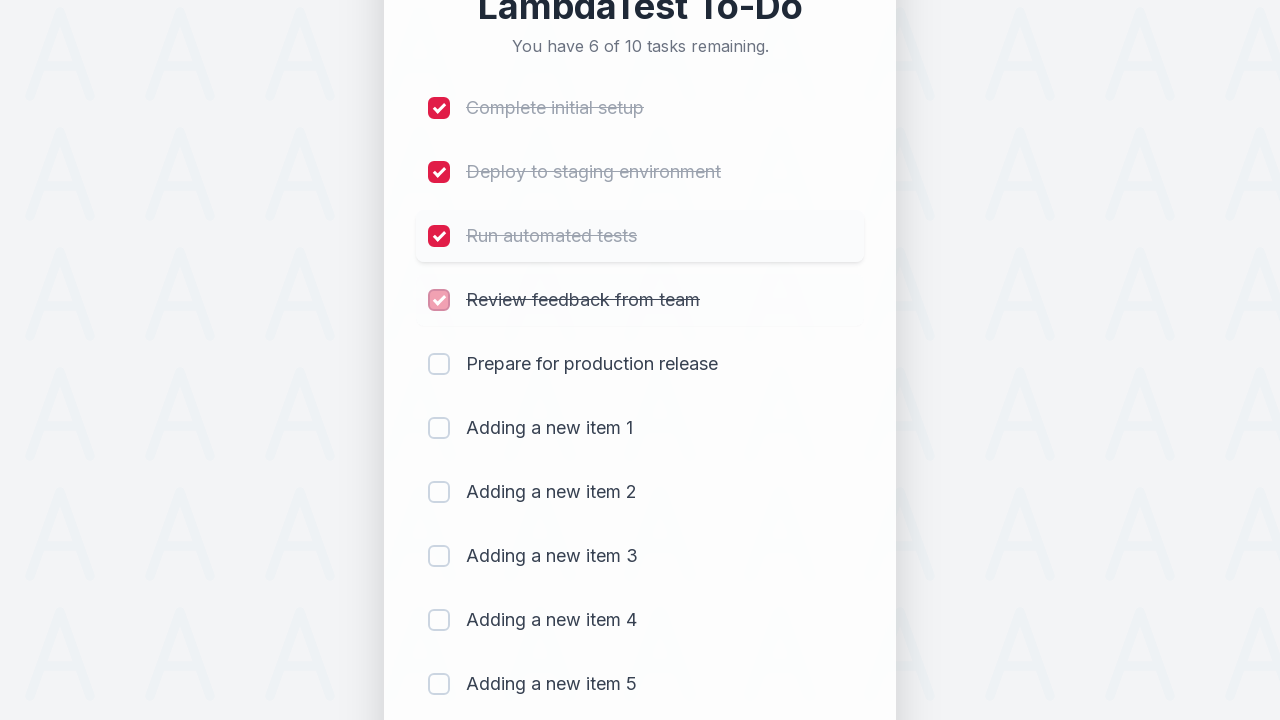

Waited 300ms for item 4 to be marked as completed
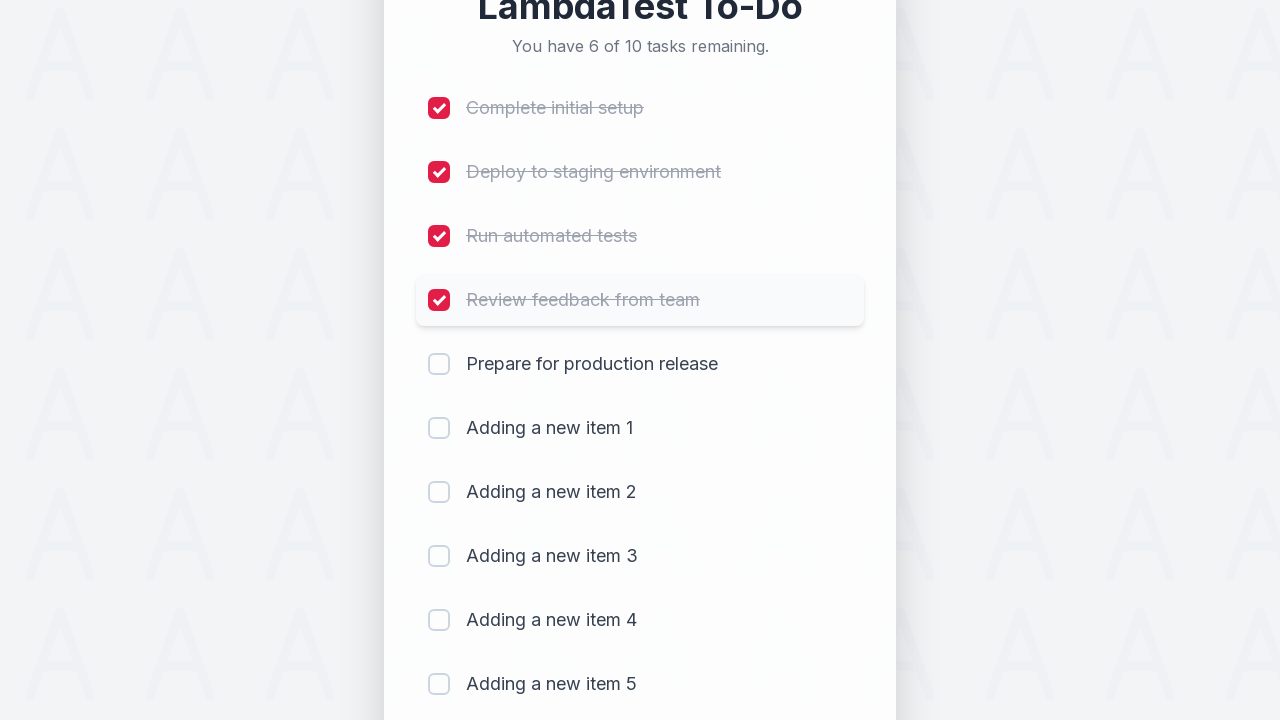

Clicked checkbox for item 5 to mark as completed at (439, 364) on (//input[@type='checkbox'])[5]
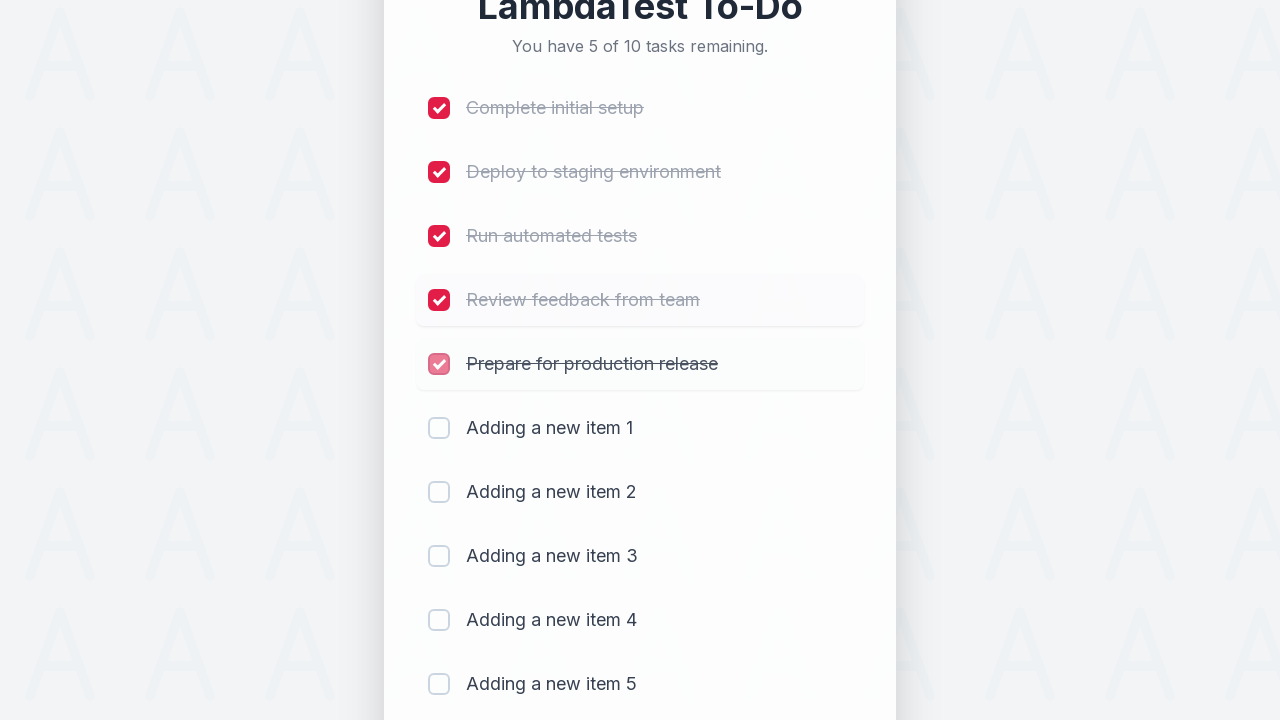

Waited 300ms for item 5 to be marked as completed
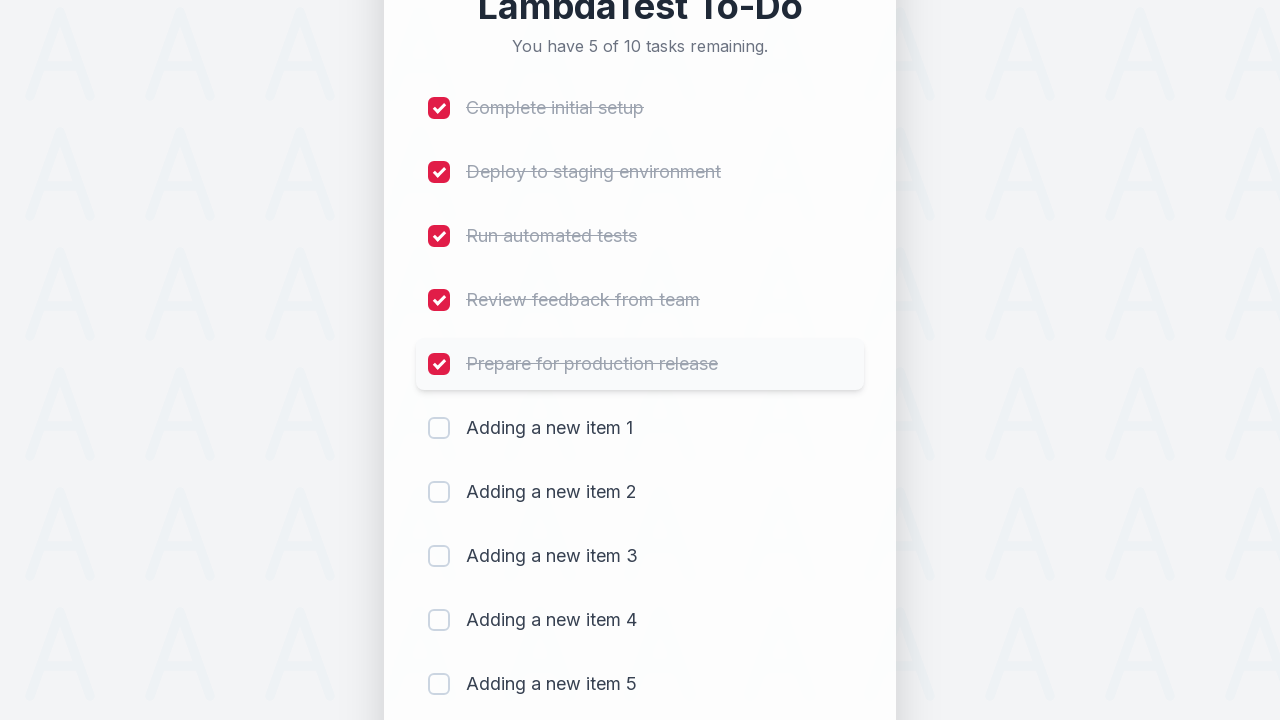

Clicked checkbox for item 6 to mark as completed at (439, 428) on (//input[@type='checkbox'])[6]
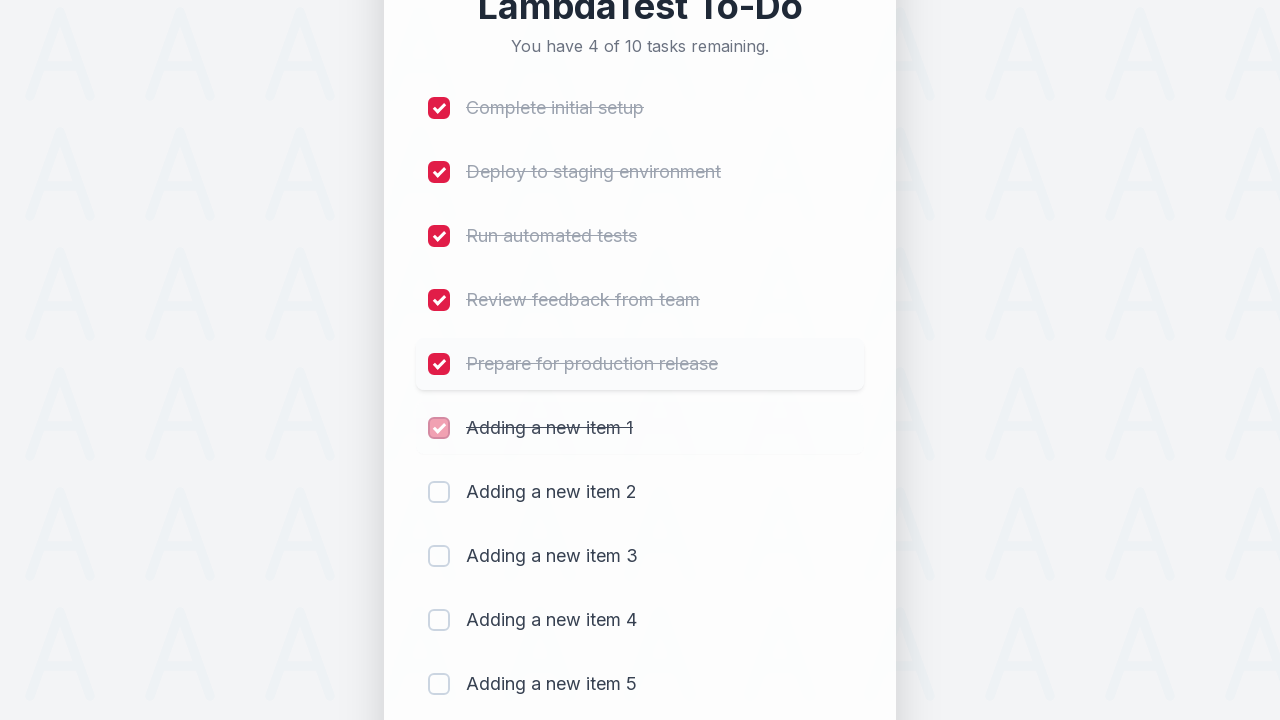

Waited 300ms for item 6 to be marked as completed
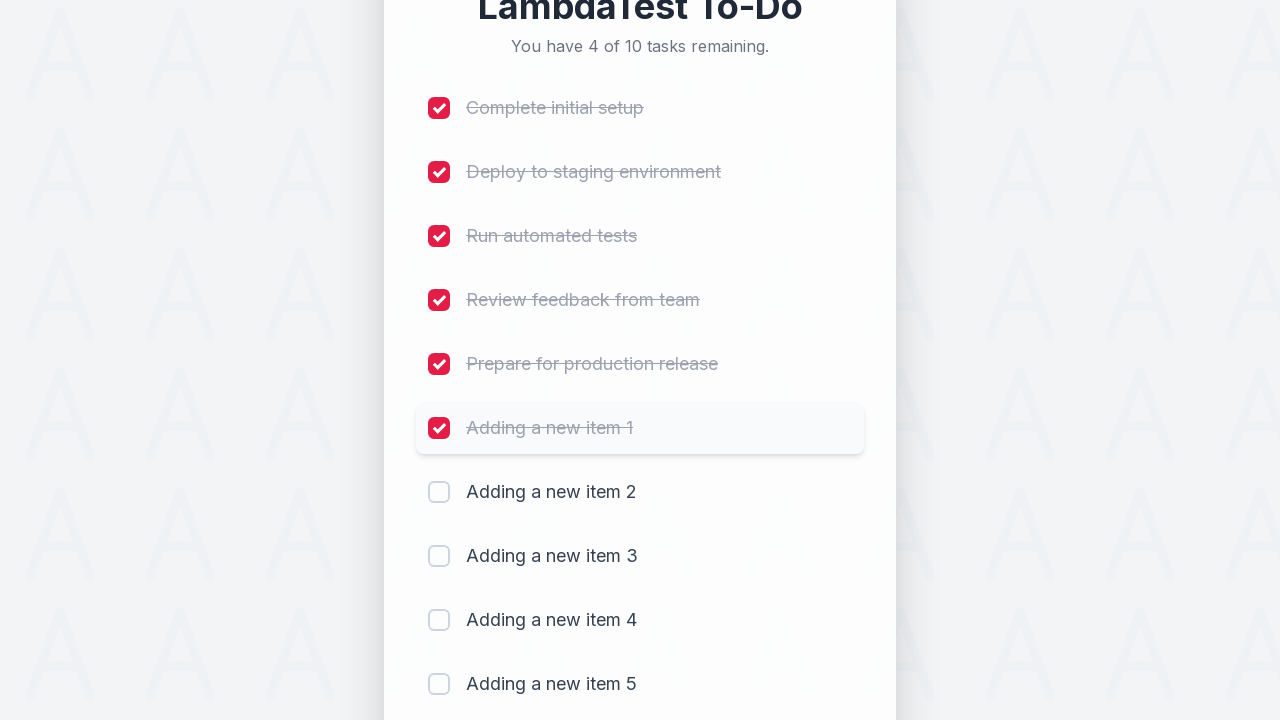

Clicked checkbox for item 7 to mark as completed at (439, 492) on (//input[@type='checkbox'])[7]
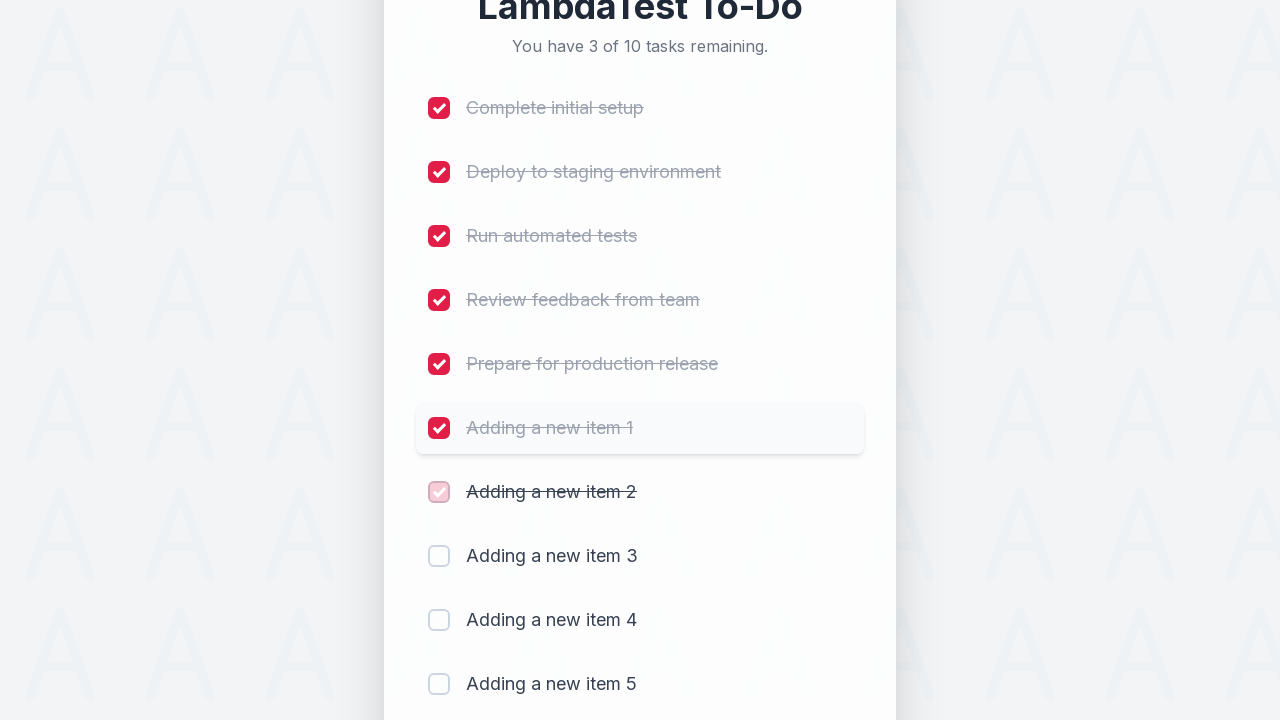

Waited 300ms for item 7 to be marked as completed
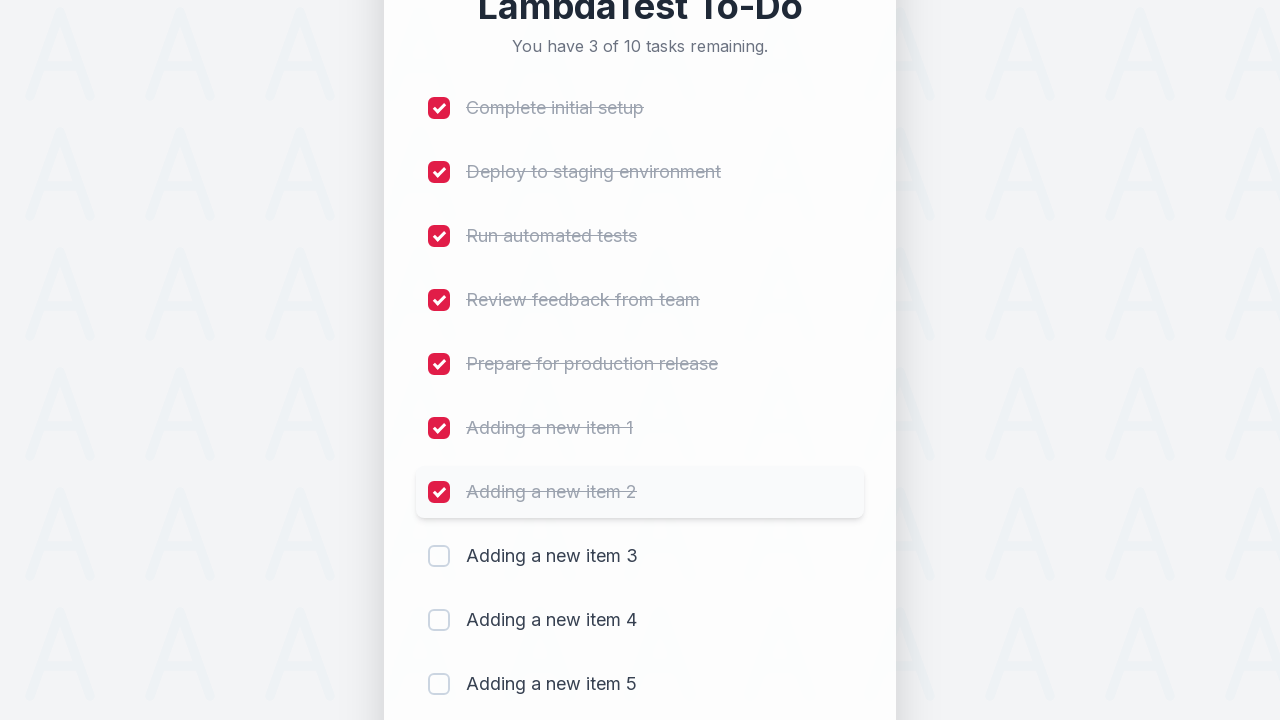

Clicked checkbox for item 8 to mark as completed at (439, 556) on (//input[@type='checkbox'])[8]
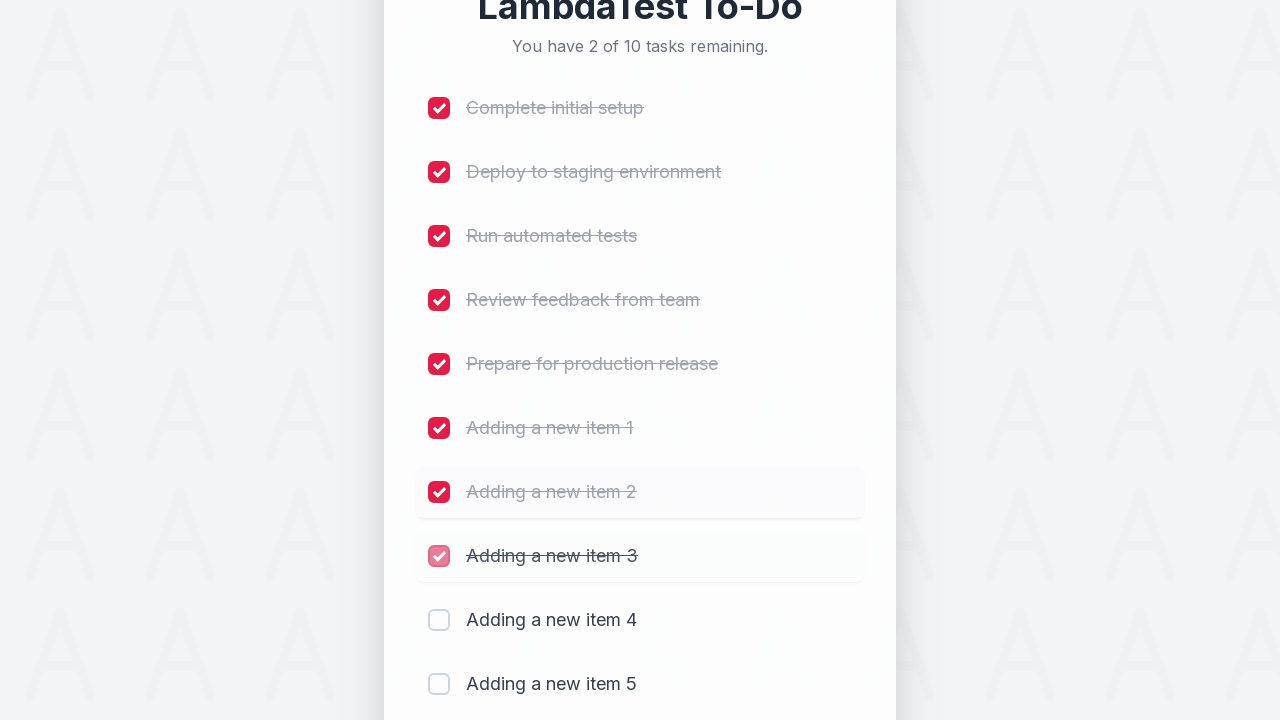

Waited 300ms for item 8 to be marked as completed
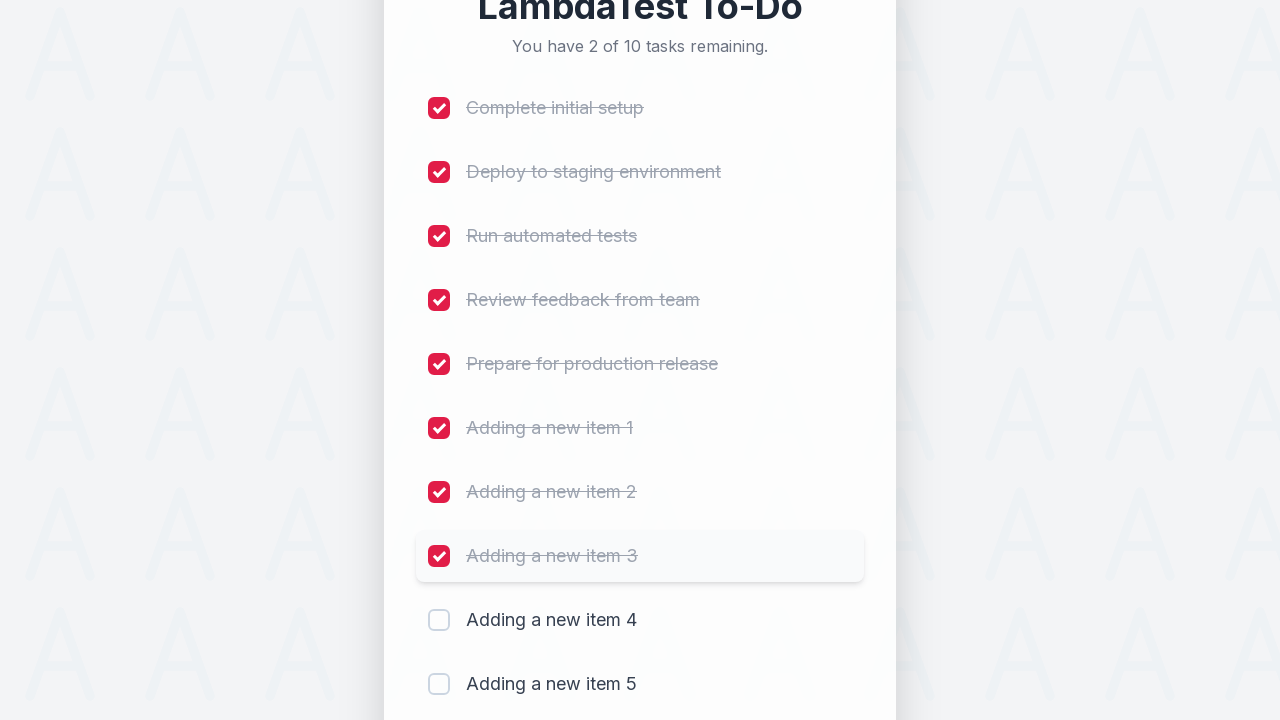

Clicked checkbox for item 9 to mark as completed at (439, 620) on (//input[@type='checkbox'])[9]
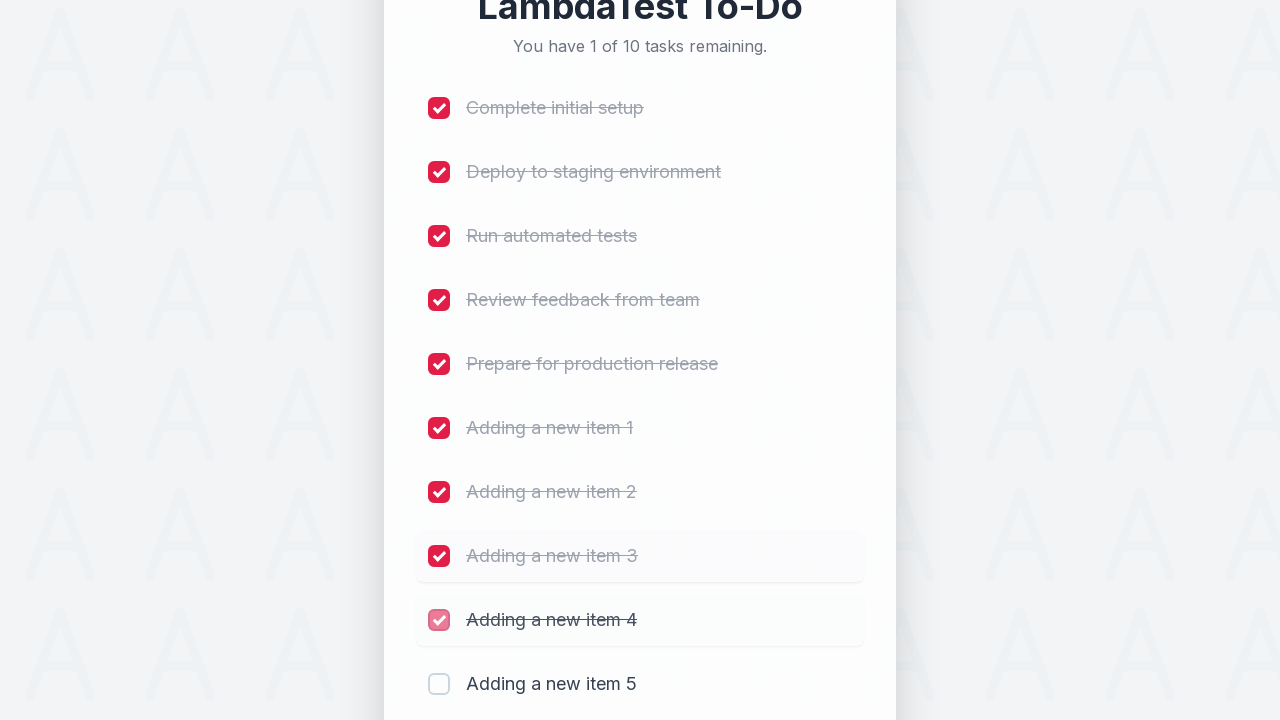

Waited 300ms for item 9 to be marked as completed
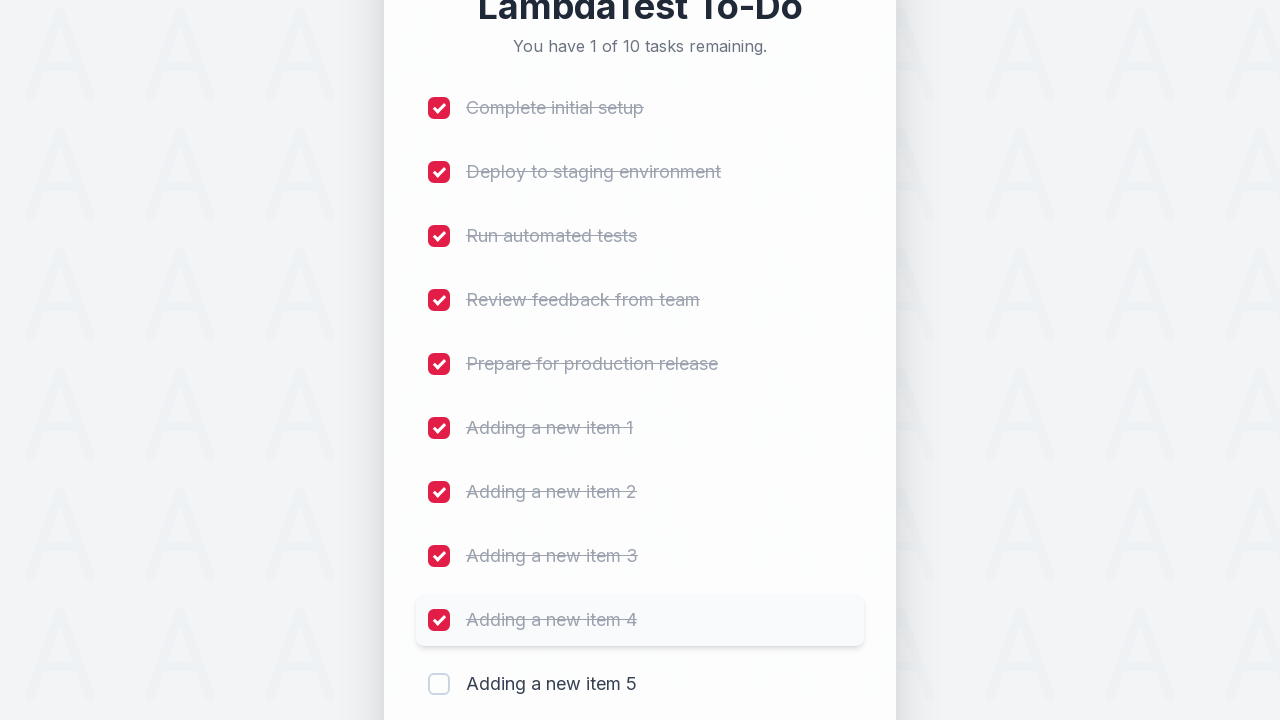

Clicked checkbox for item 10 to mark as completed at (439, 684) on (//input[@type='checkbox'])[10]
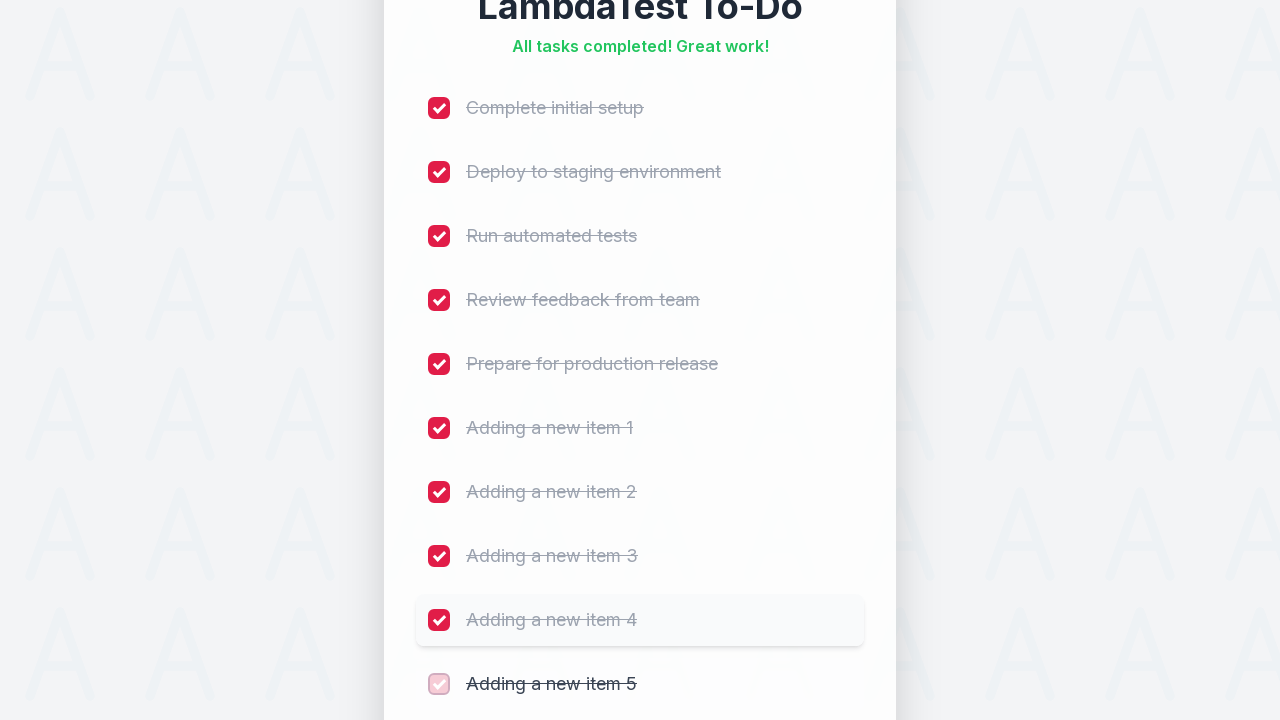

Waited 300ms for item 10 to be marked as completed
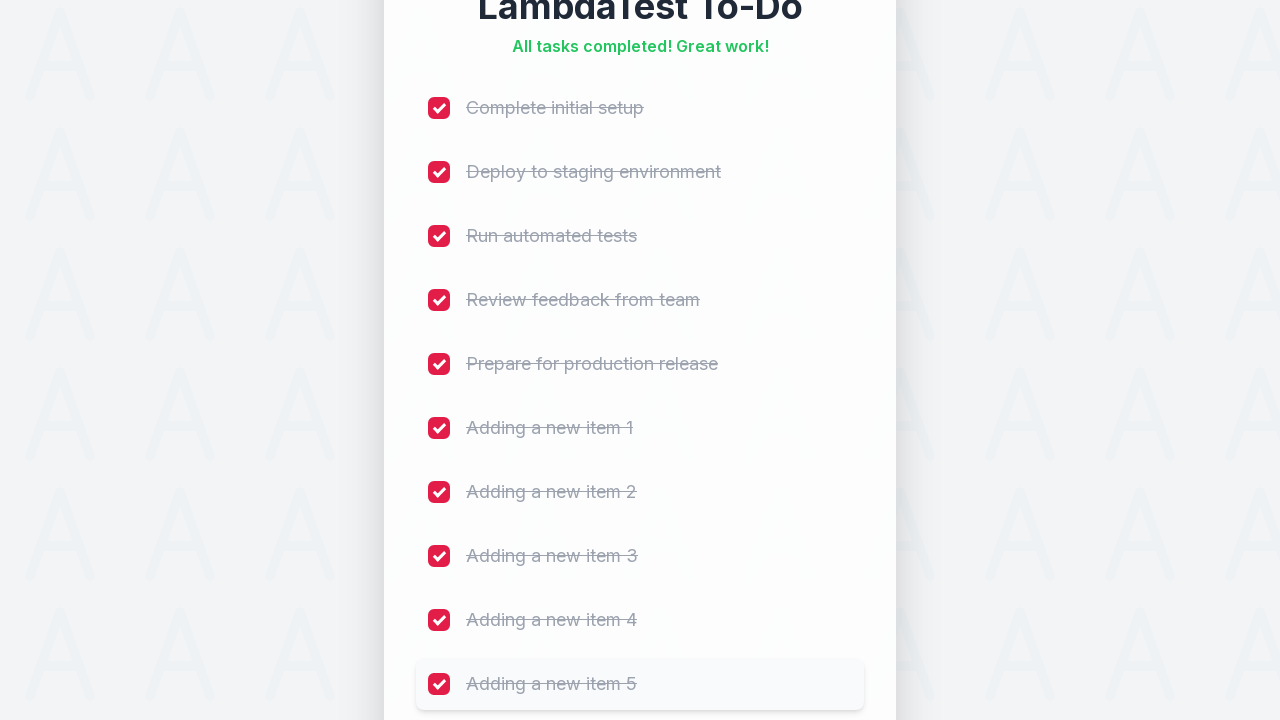

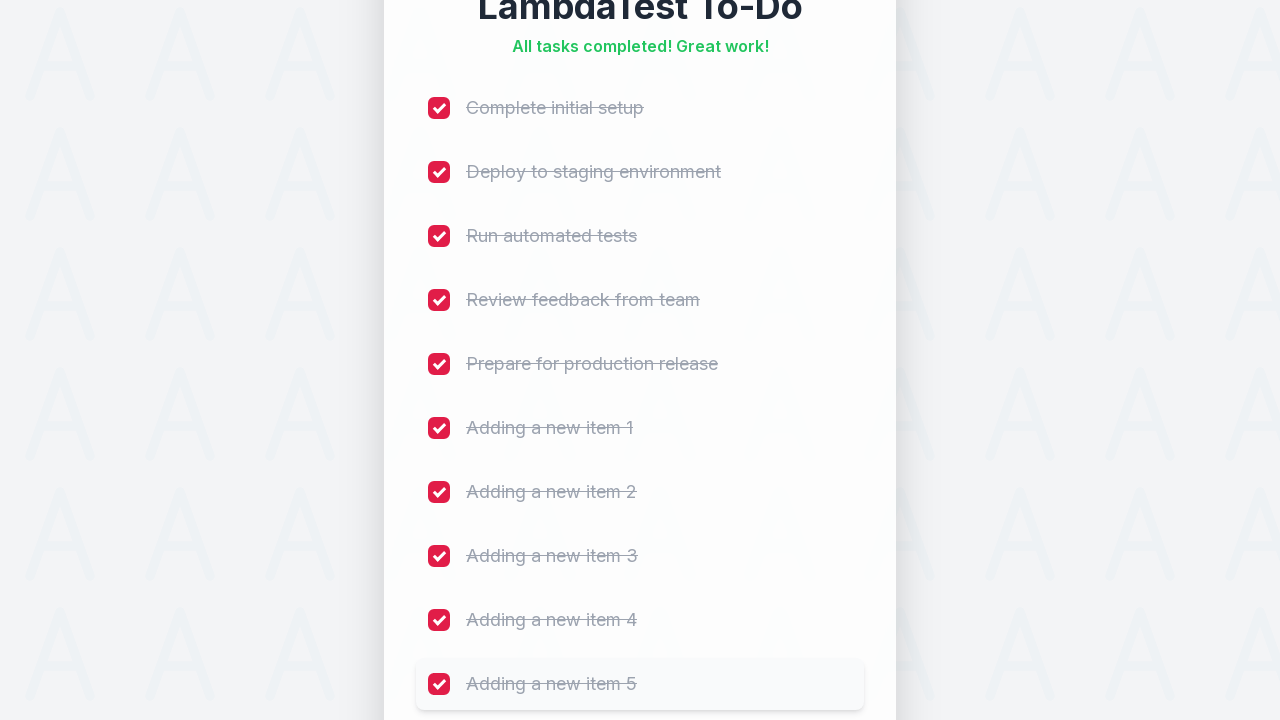